Comprehensive test of a demo page that verifies page elements, types into text fields, interacts with dropdowns, buttons, sliders, select options, iframes, radio buttons, checkboxes, and performs drag and drop operations.

Starting URL: https://seleniumbase.io/demo_page

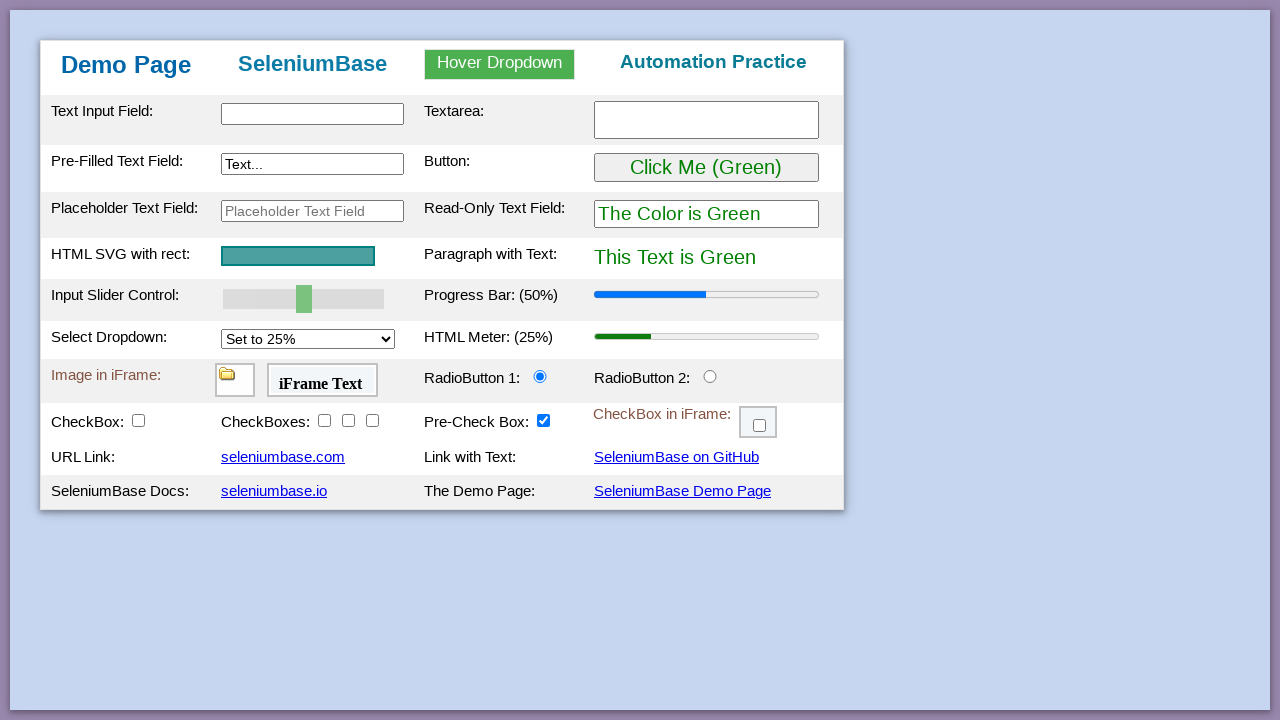

Verified page title is 'Web Testing Page'
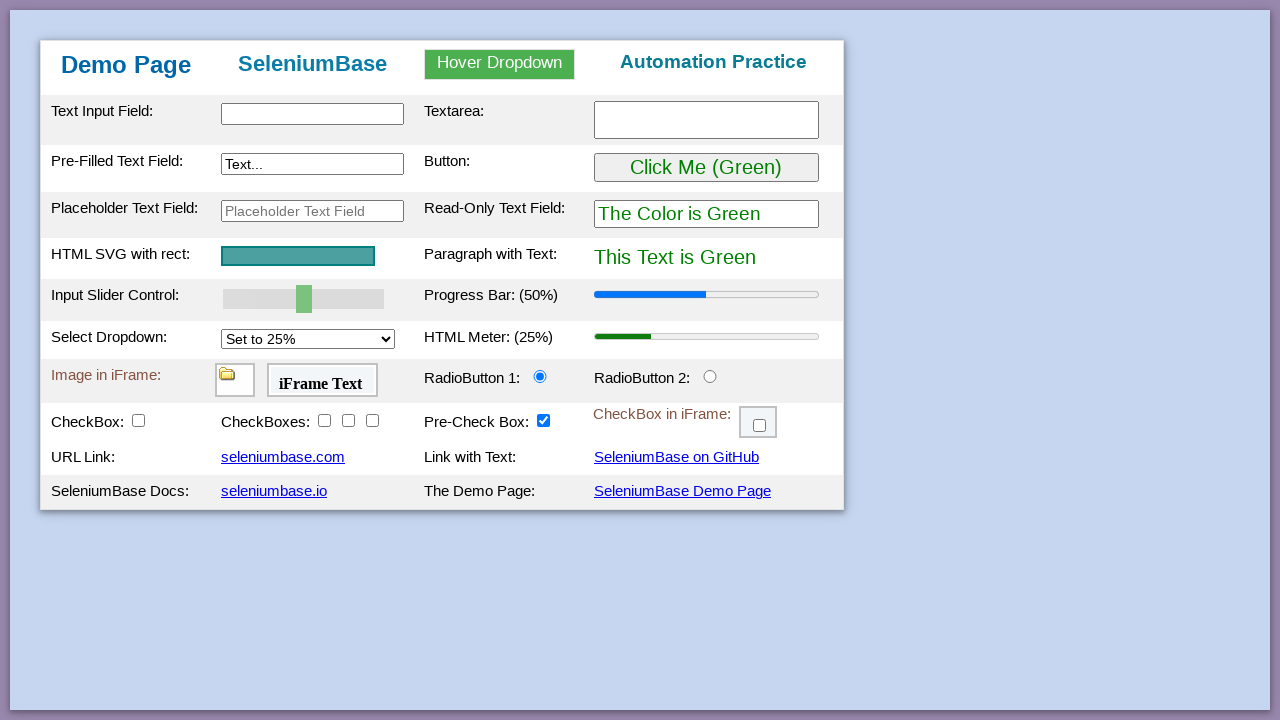

Table body element with id 'tbodyId' is visible
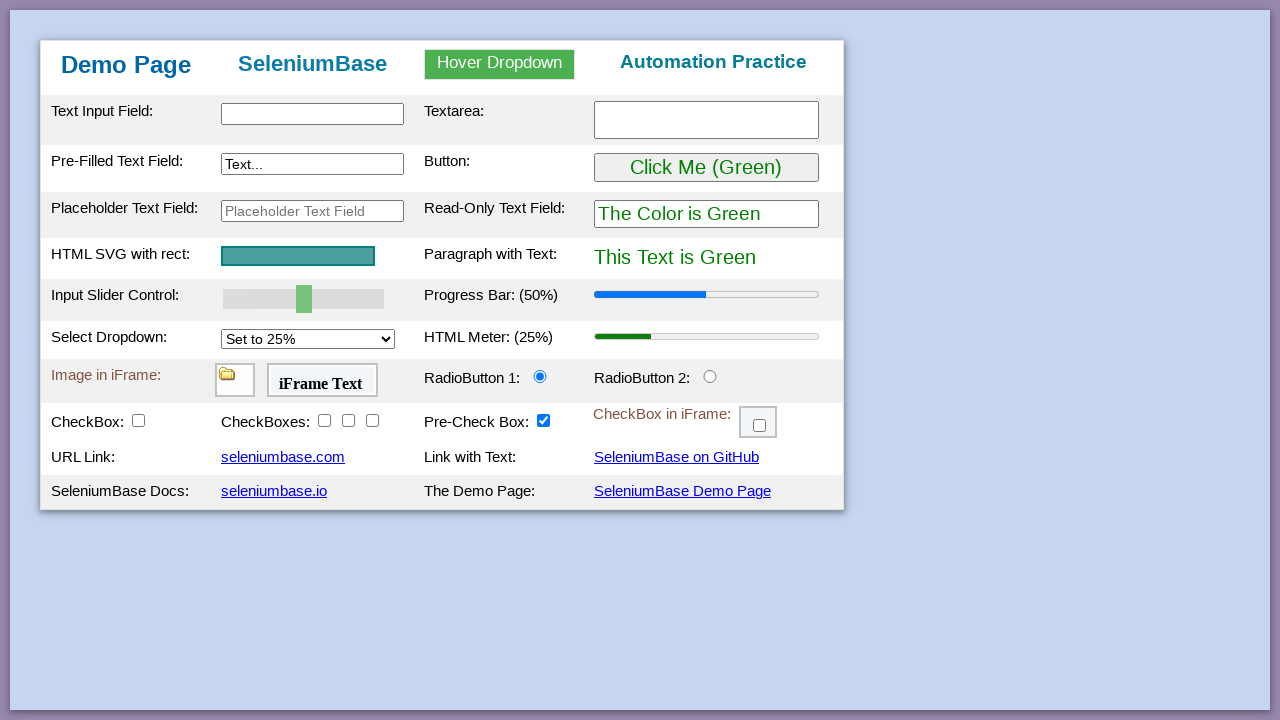

Verified h1 heading contains 'Demo Page'
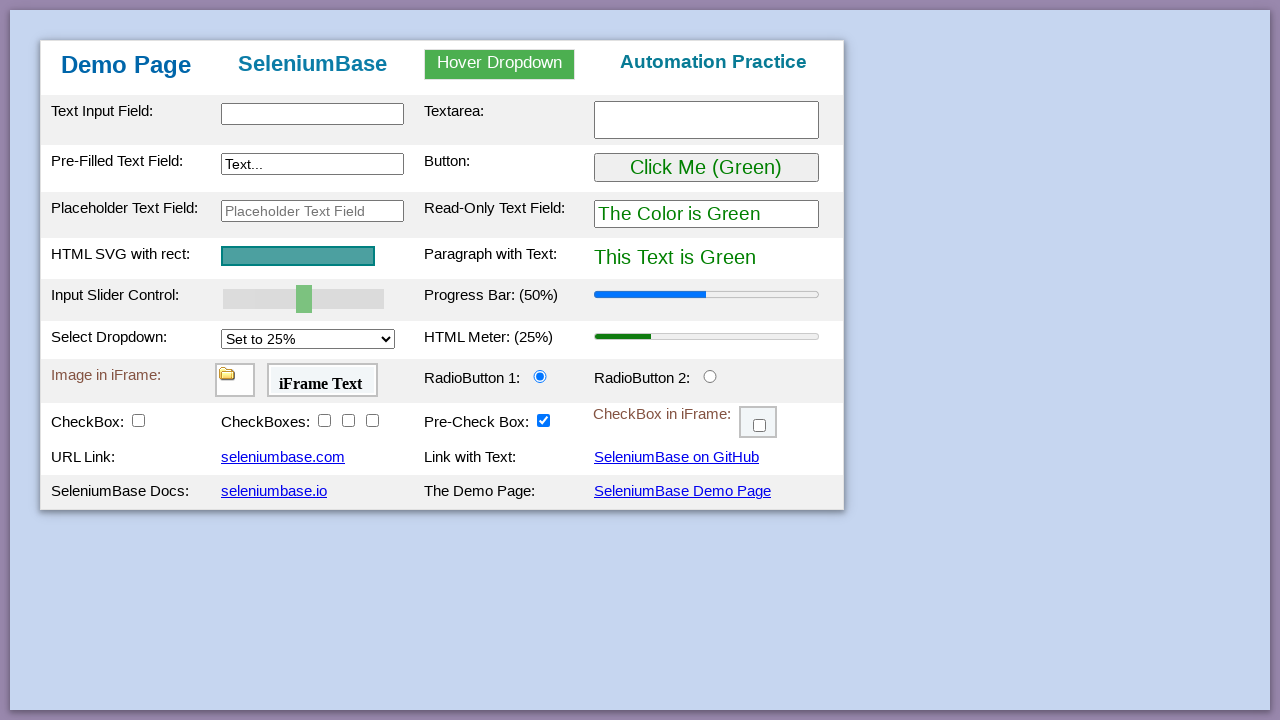

Filled text input field with 'This is Automated' on #myTextInput
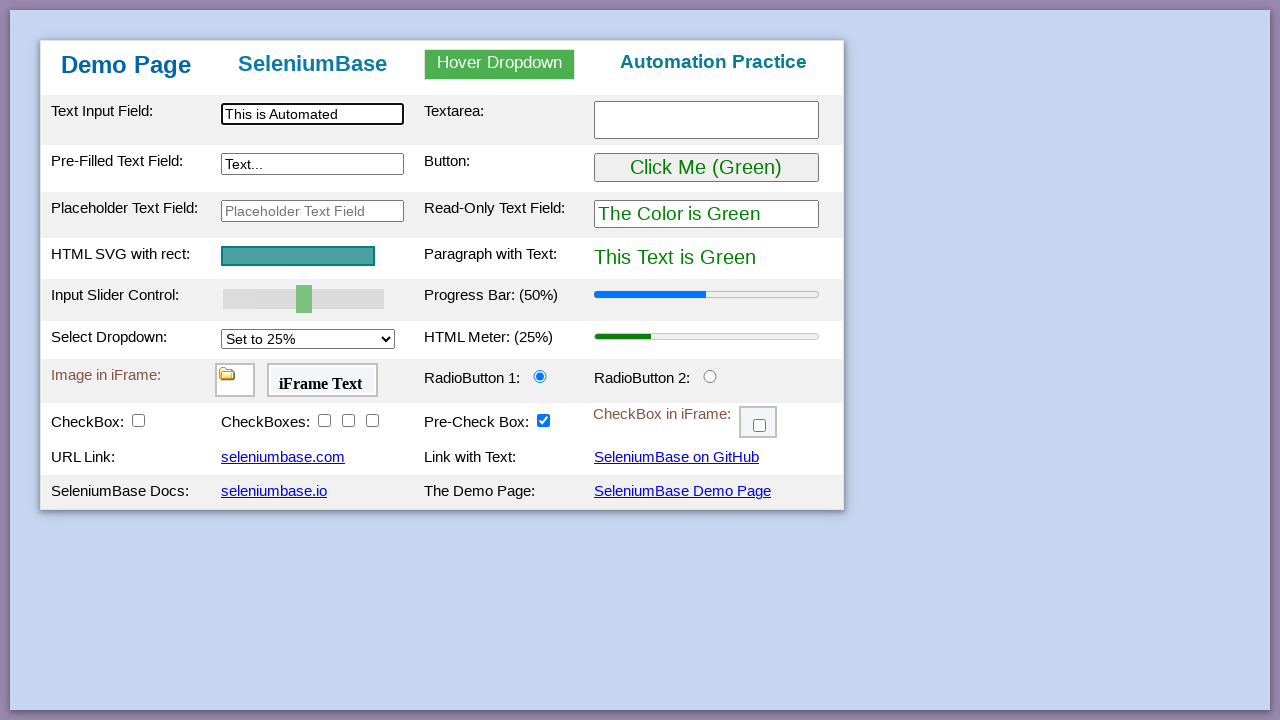

Filled textarea with 'Testing Time!' on textarea.area1
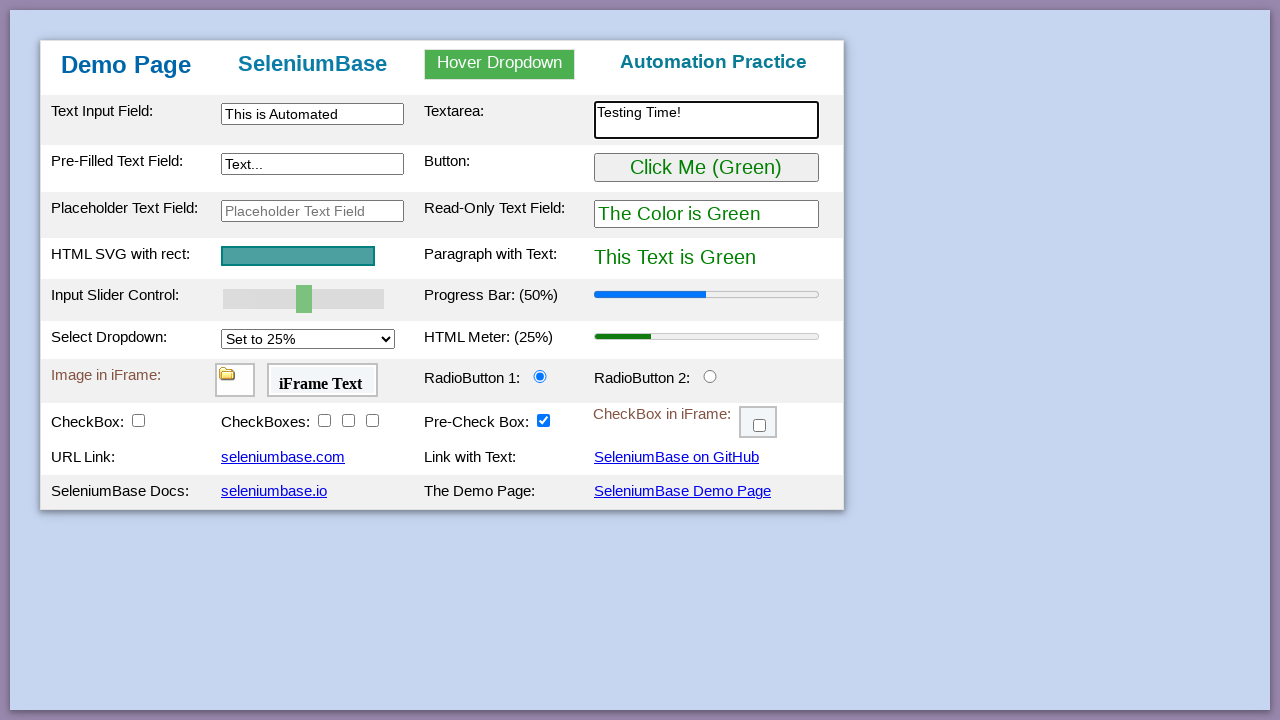

Filled preText2 field with 'Typing Text!' on [name="preText2"]
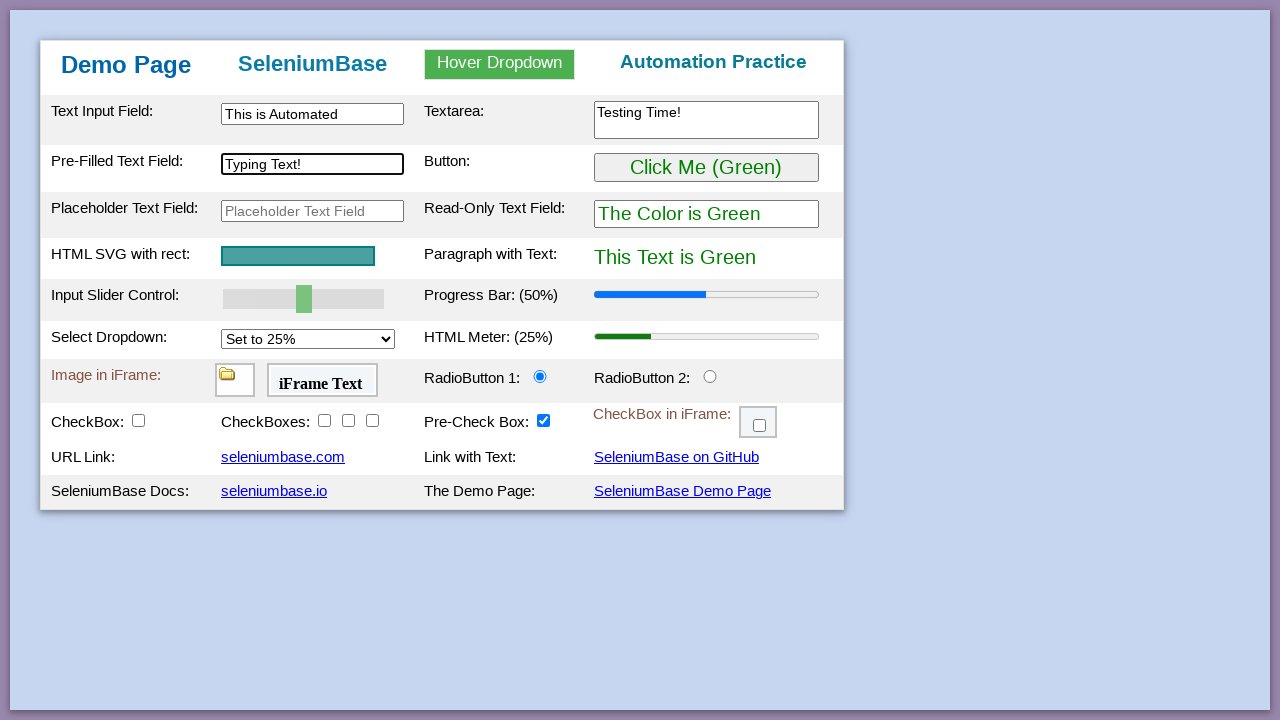

Verified text input contains 'This is Automated'
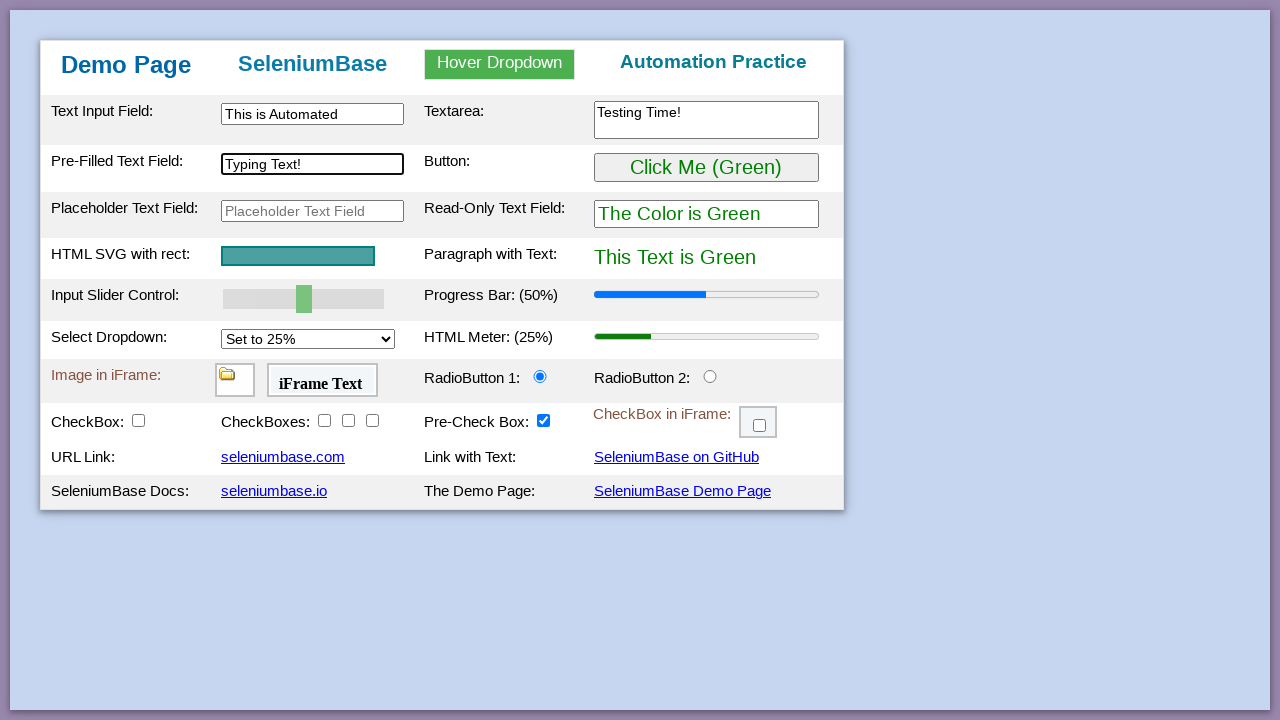

Verified h3 heading contains 'Automation Practice'
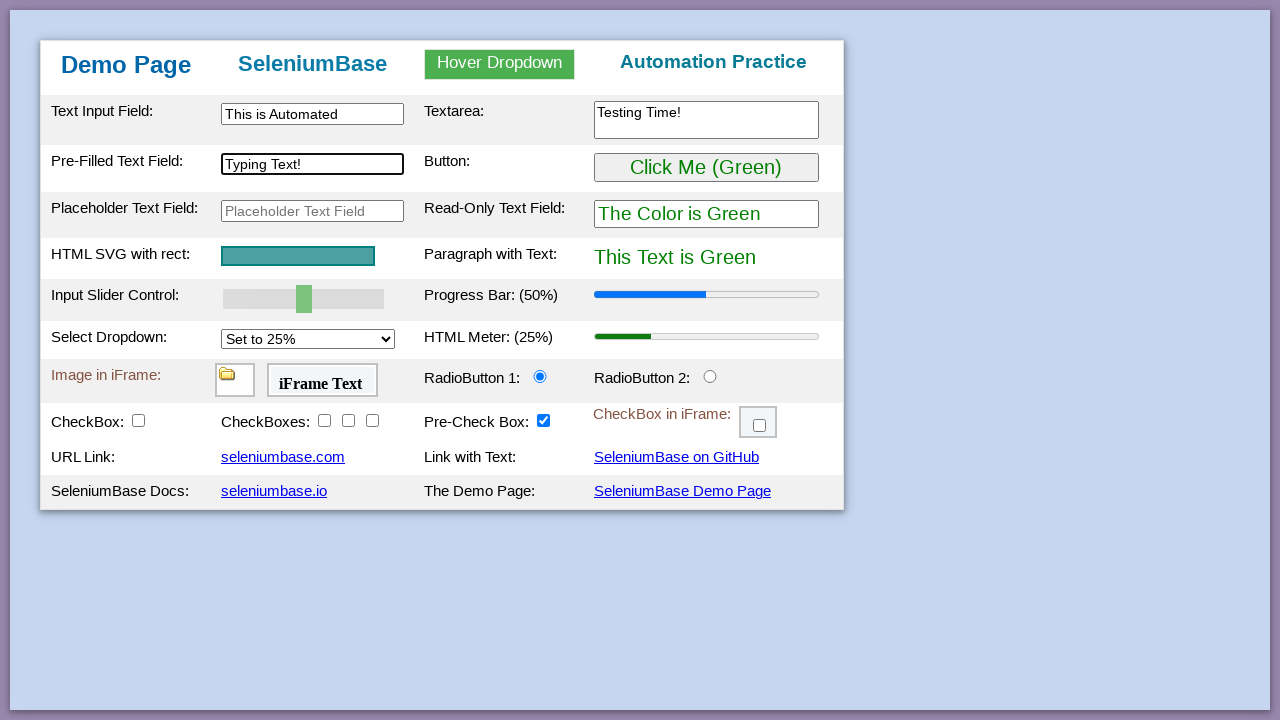

Hovered over dropdown element at (500, 64) on #myDropdown
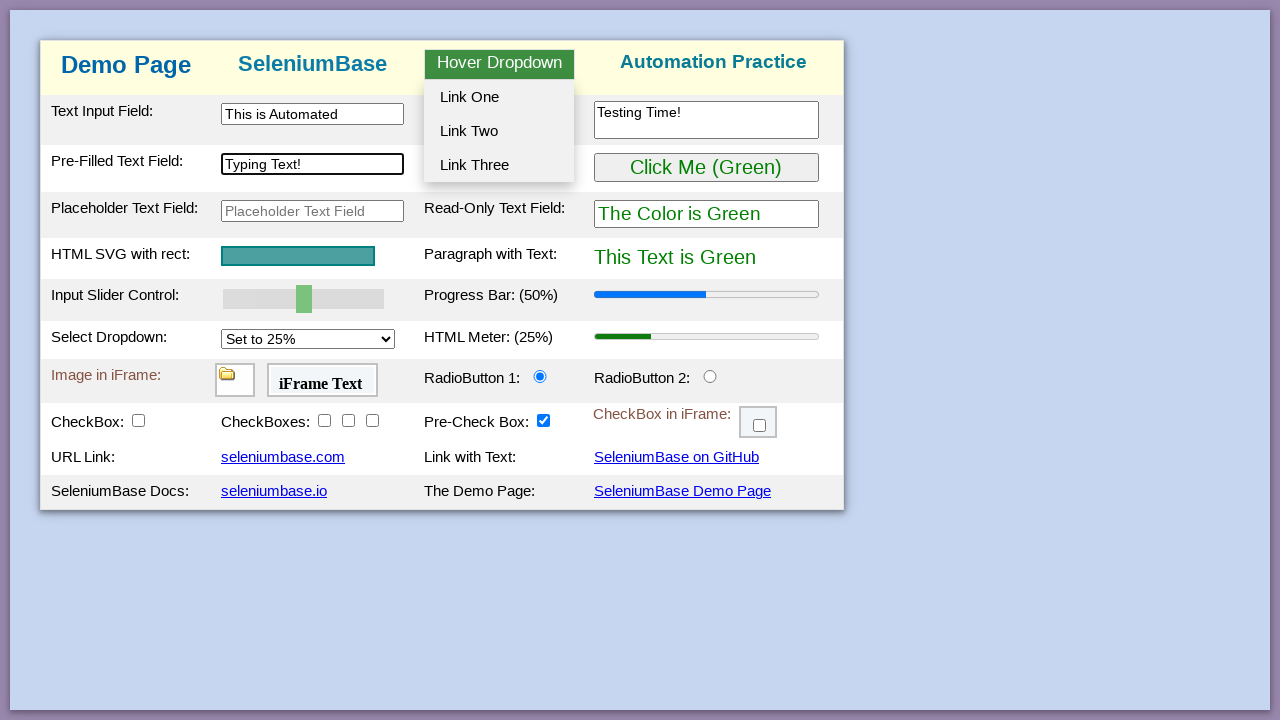

Clicked dropdown option 2 at (499, 131) on #dropOption2
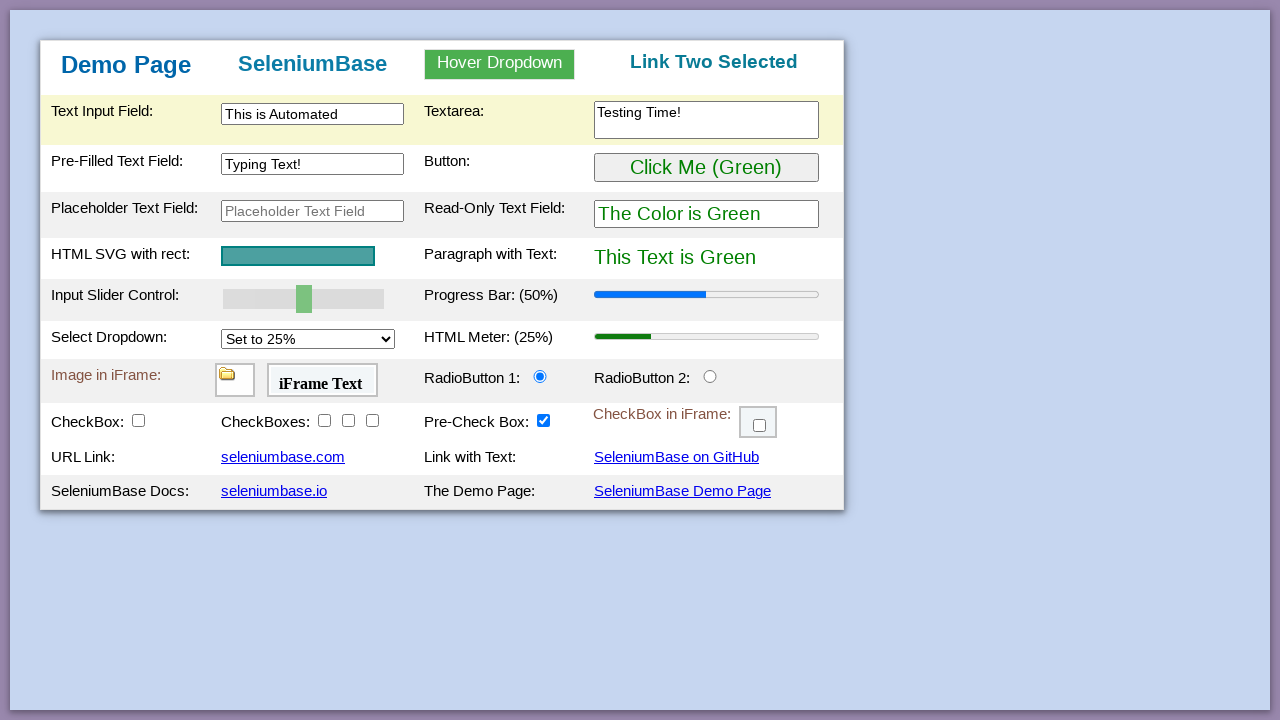

Verified pText element contains green or purple text
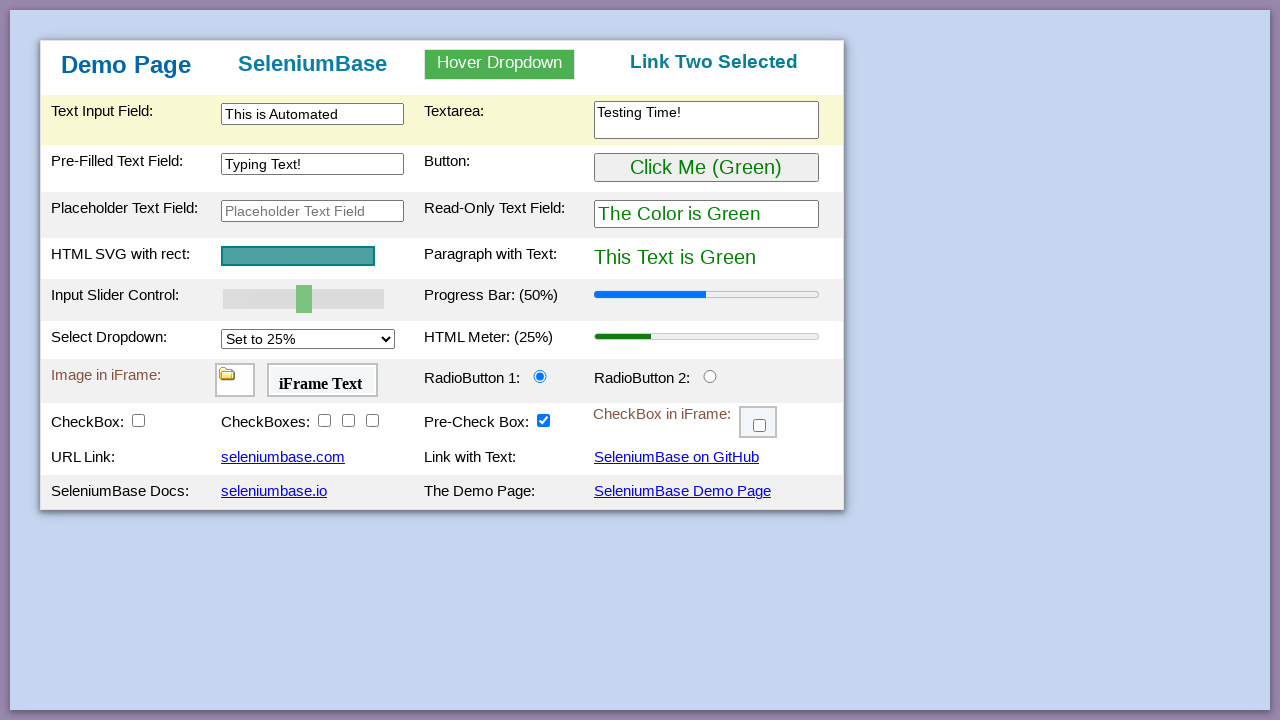

Clicked the 'Click Me' button at (706, 168) on button:has-text("Click Me")
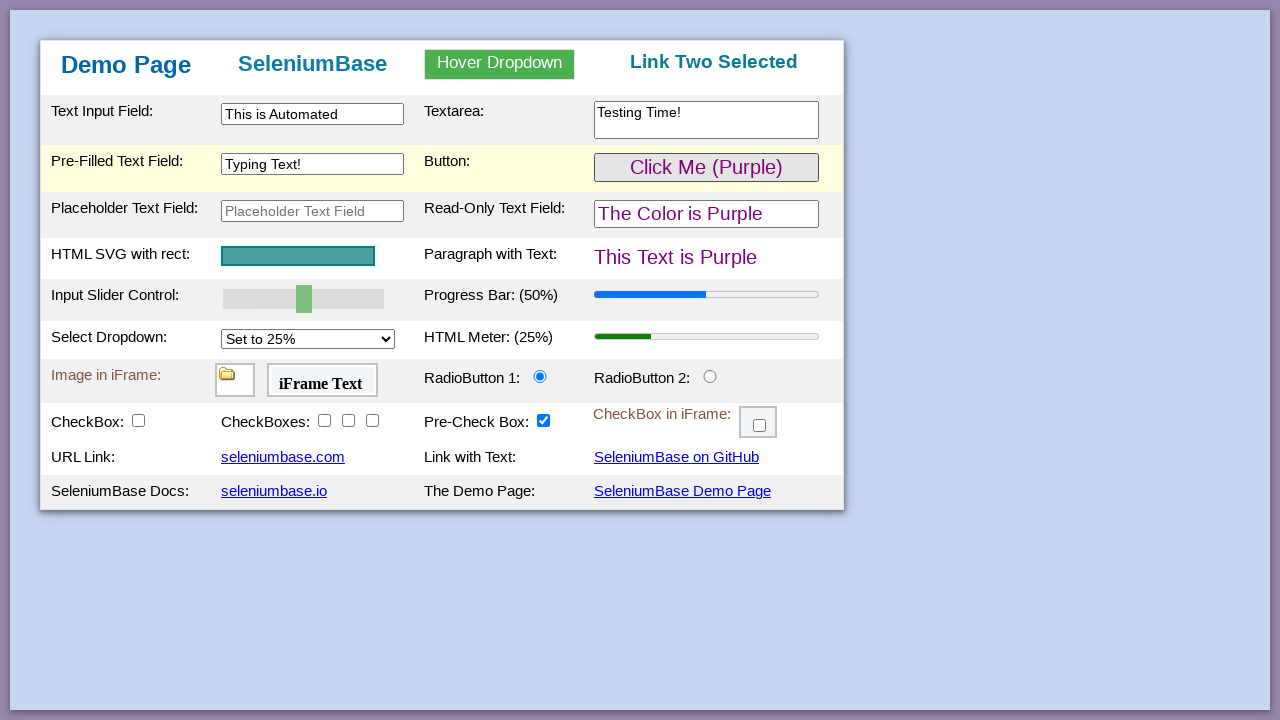

SVG element with name 'svgName' is visible
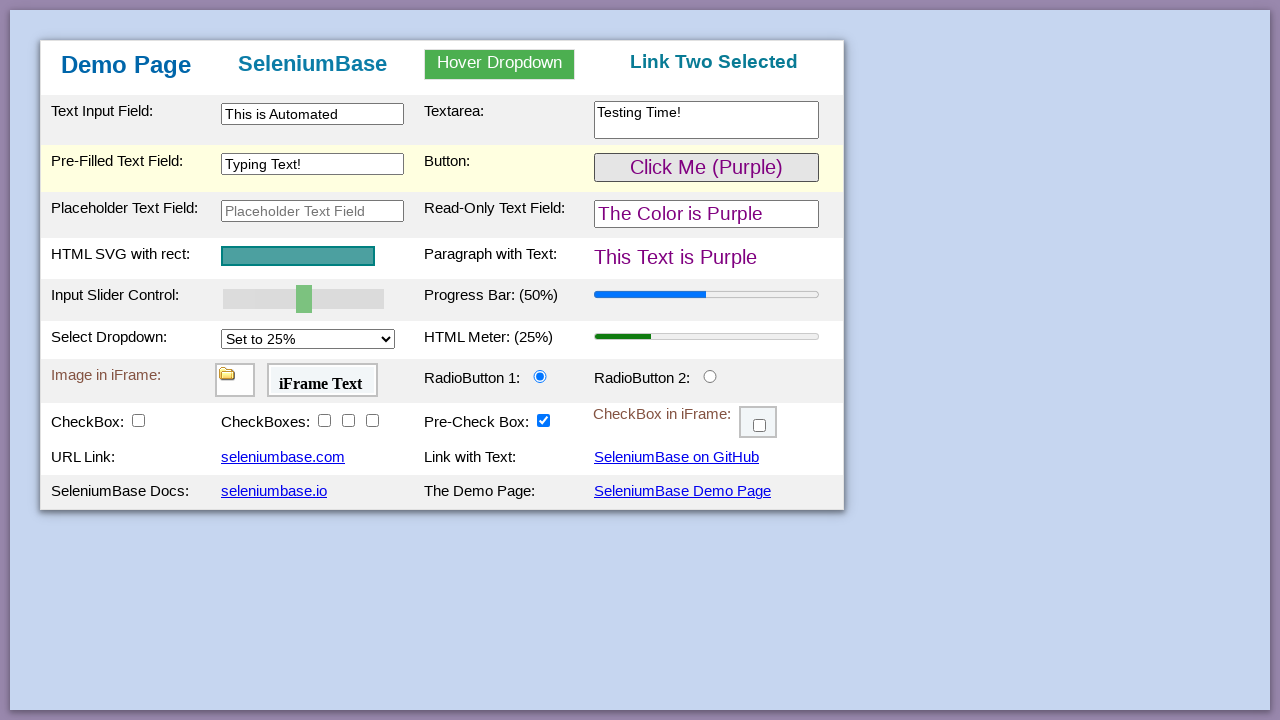

Set slider value to 100 using JavaScript
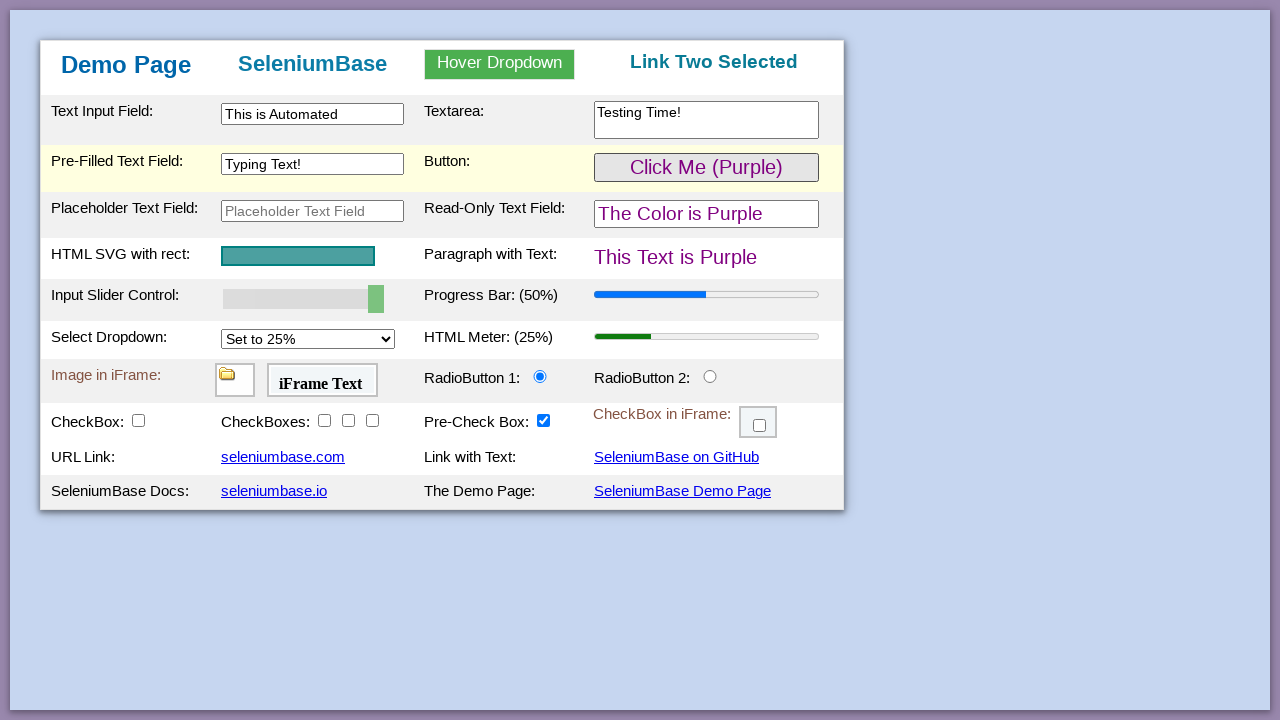

Dispatched input event for slider
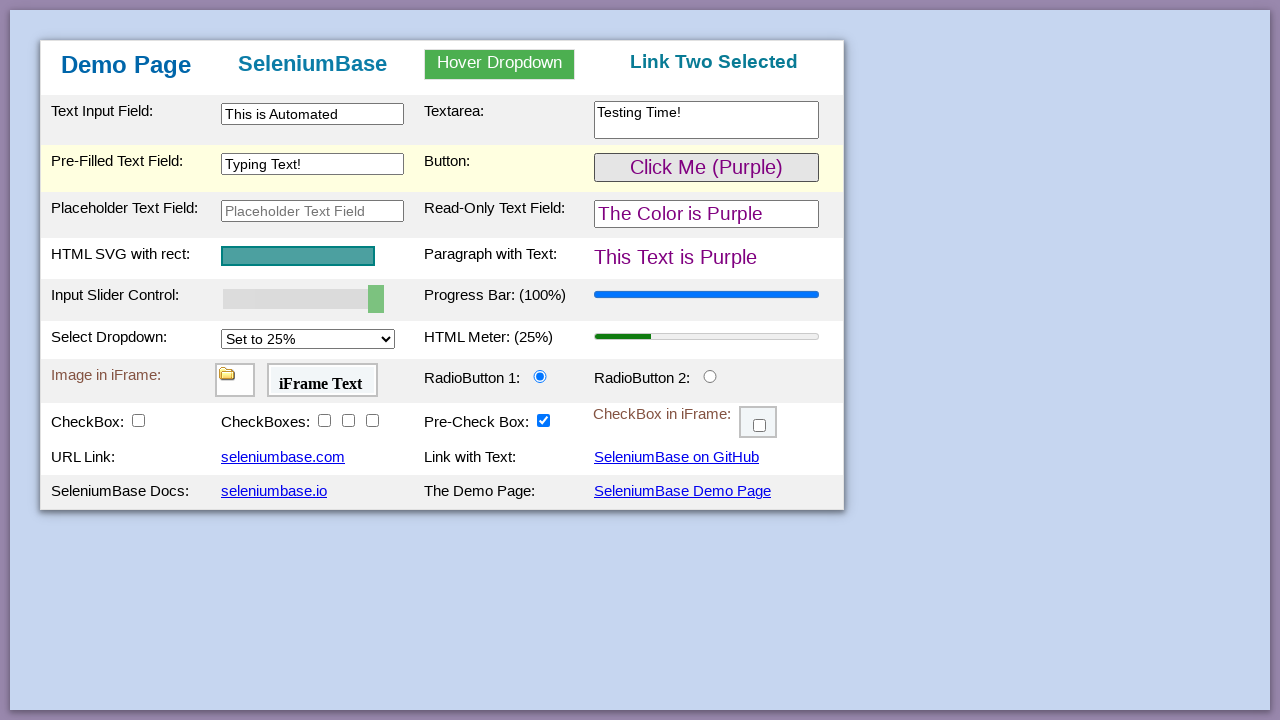

Progress bar updated to 100%
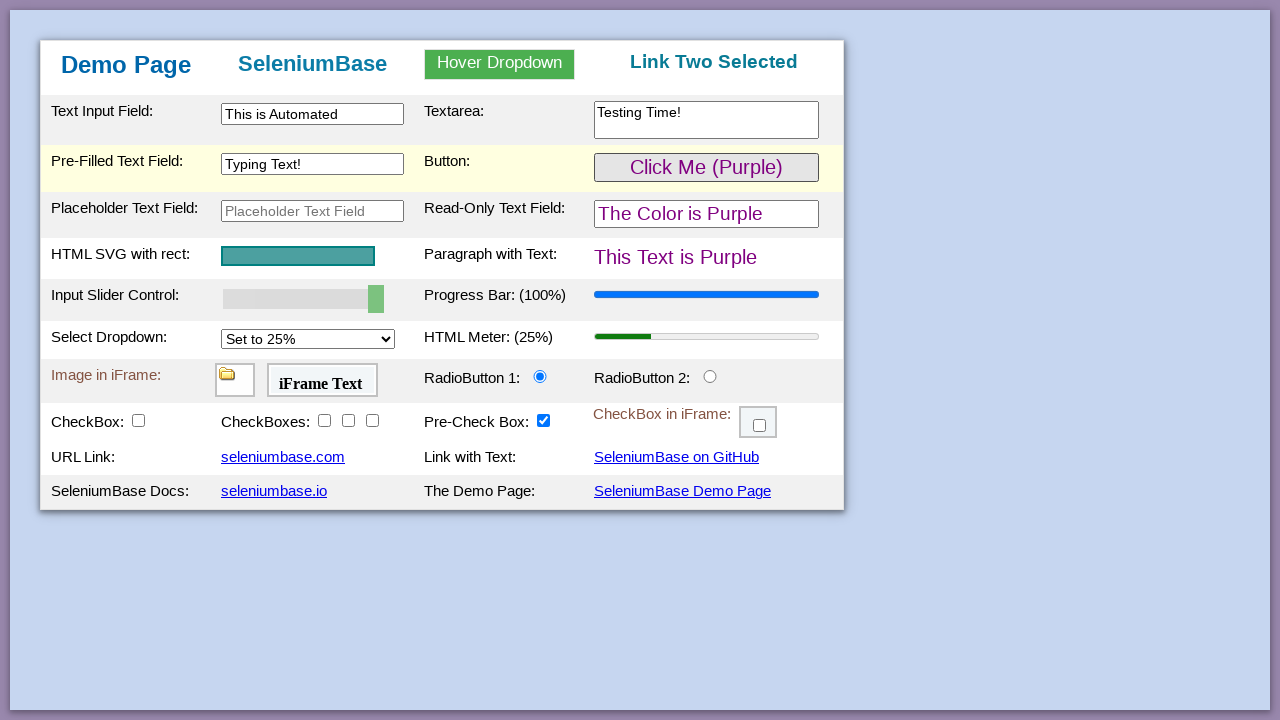

Selected 'Set to 75%' from dropdown menu on #mySelect
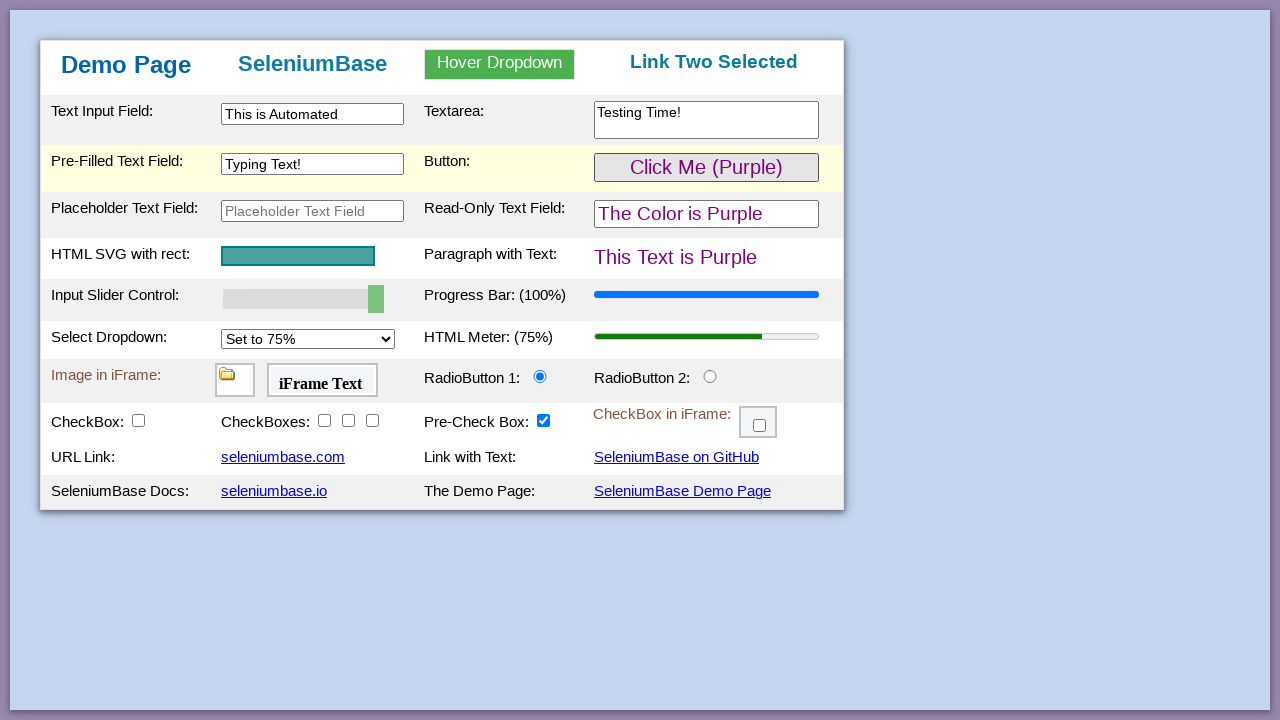

Meter bar updated to 0.75 value
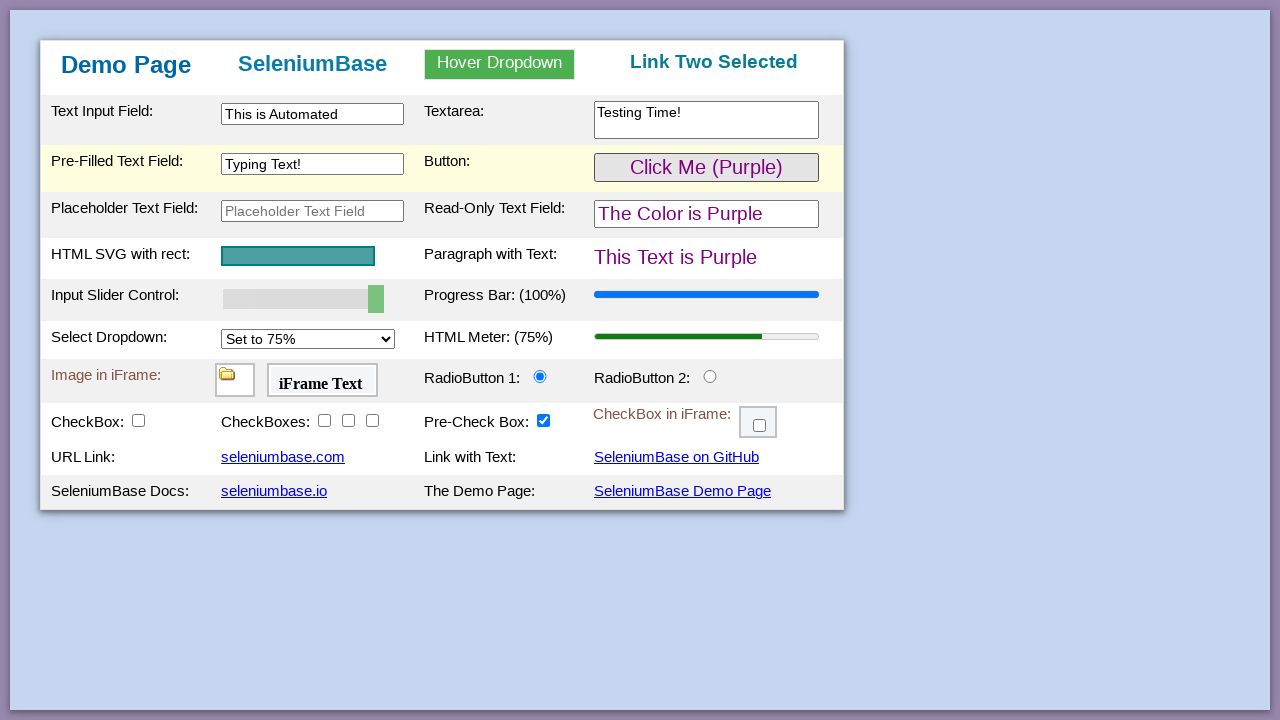

Switched to first iframe and verified image is visible
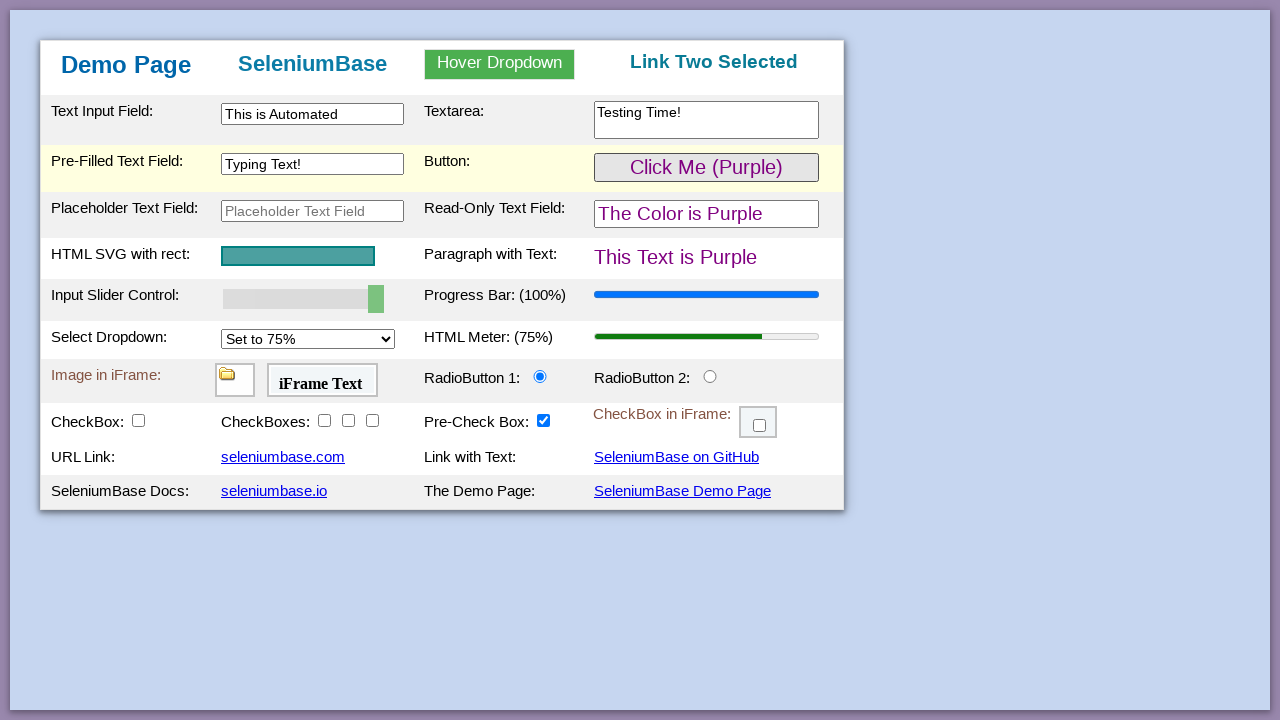

Switched to second iframe and verified 'iFrame Text' is visible
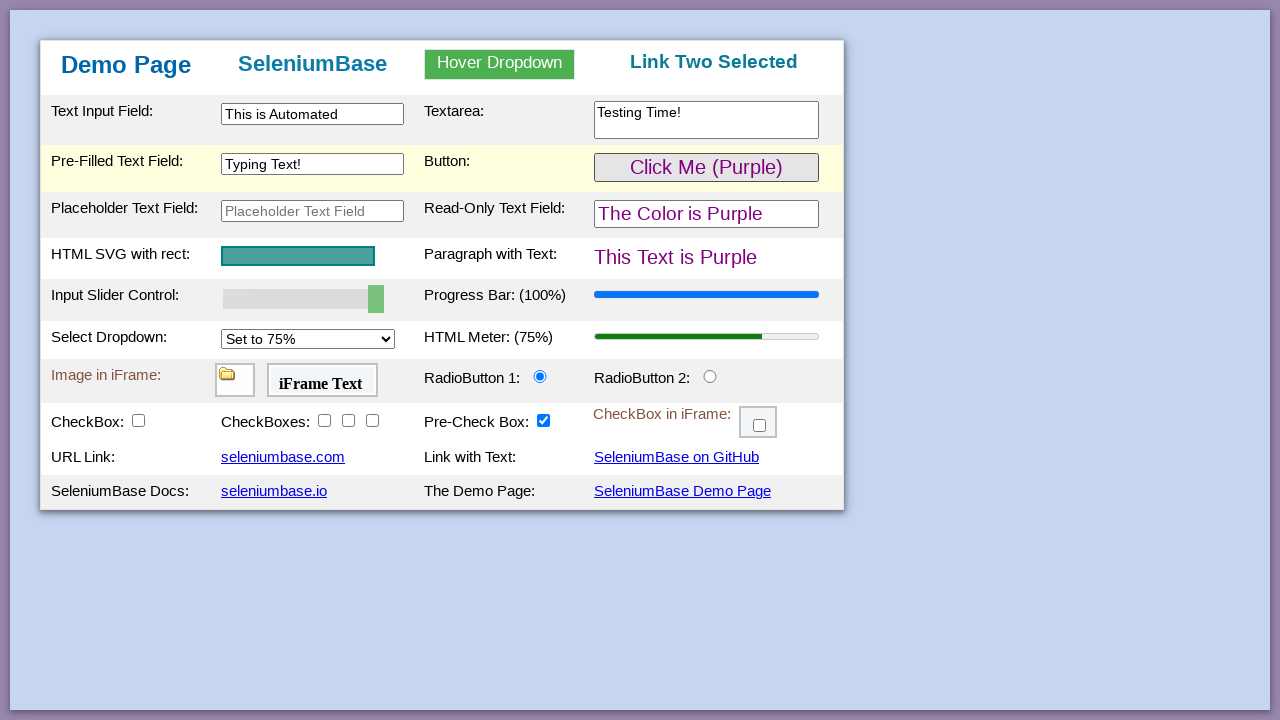

Clicked radio button 2 at (710, 376) on #radioButton2
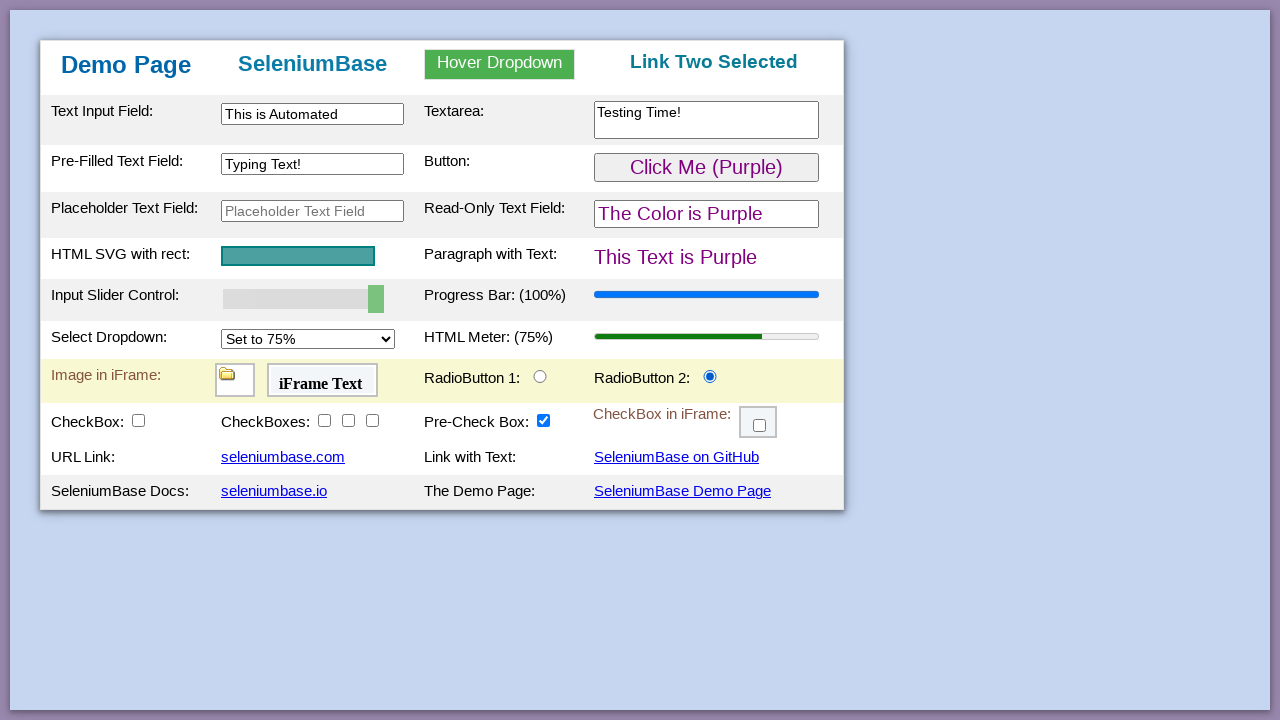

Verified radio button 2 is checked
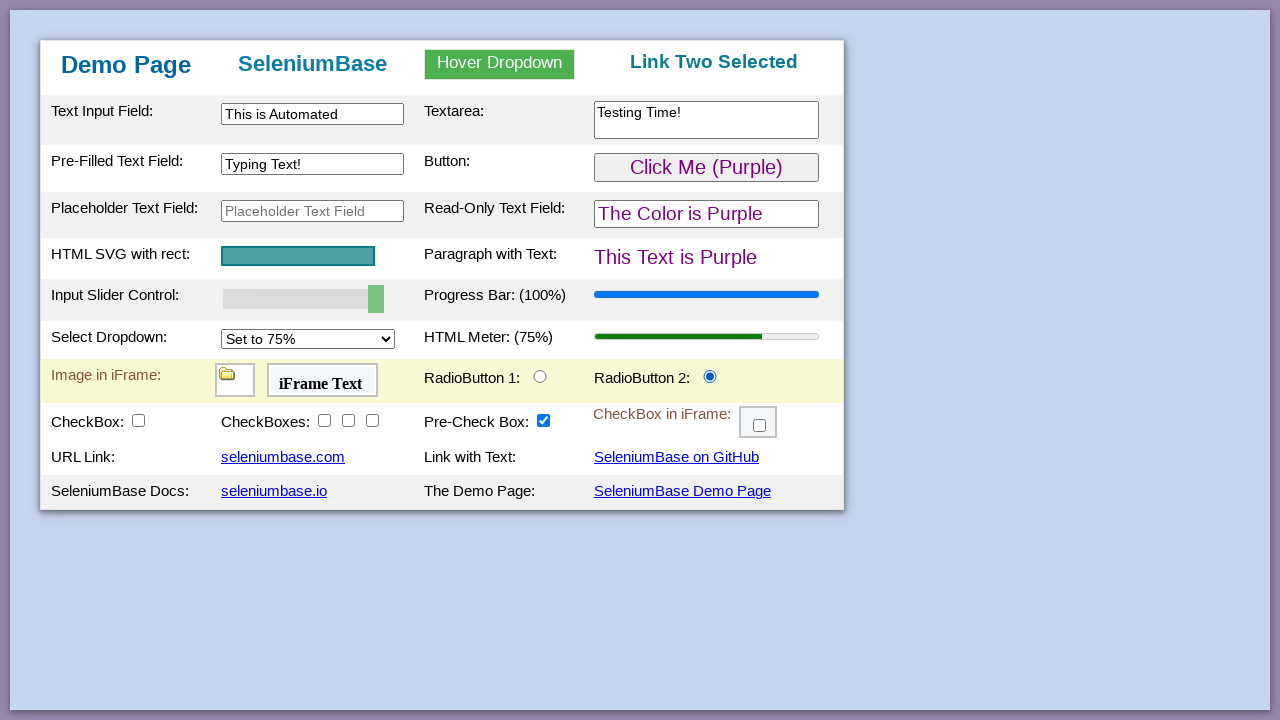

Clicked checkbox 1 at (138, 420) on #checkBox1
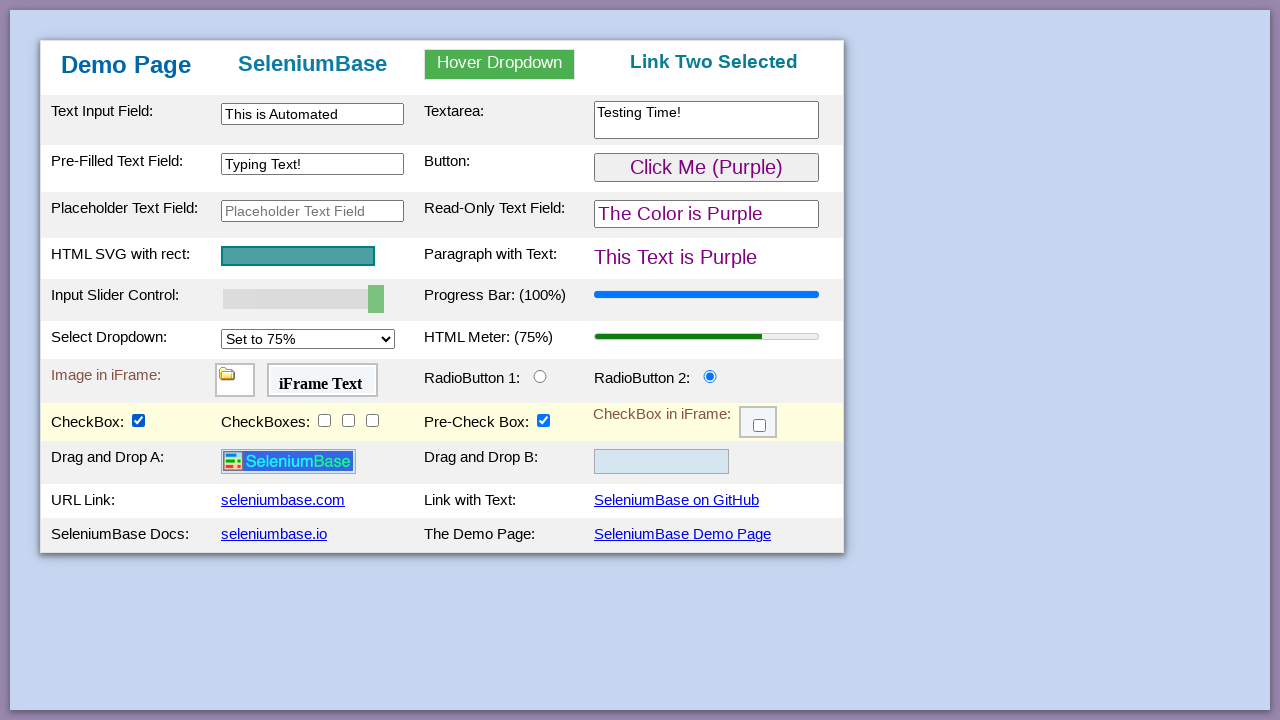

Verified checkbox 1 is checked
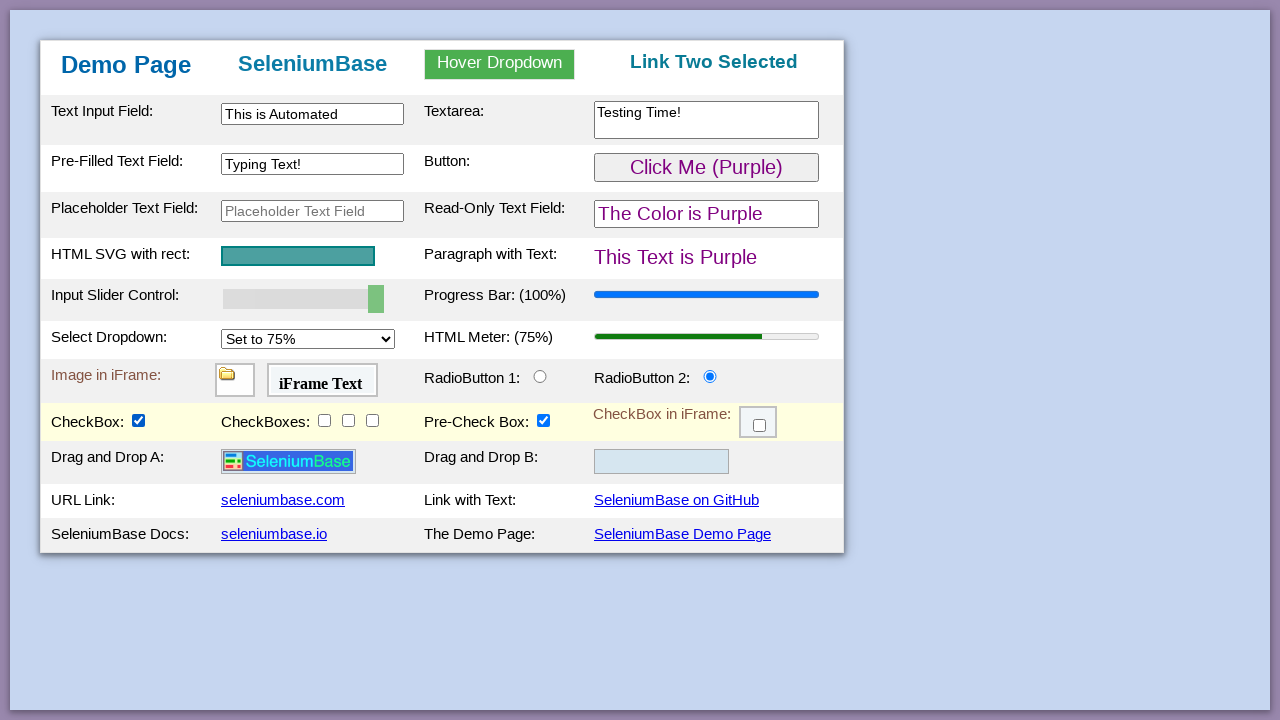

Logo image element is visible
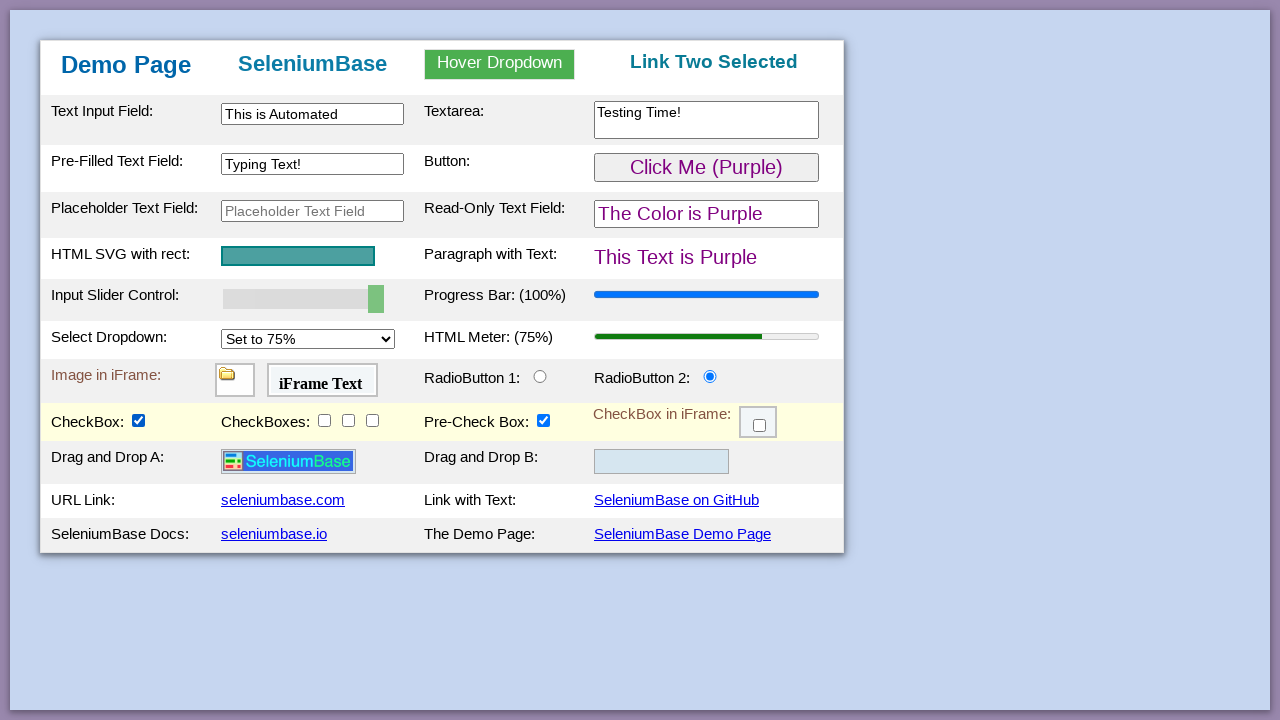

Clicked checkbox 2 at (324, 420) on #checkBox2
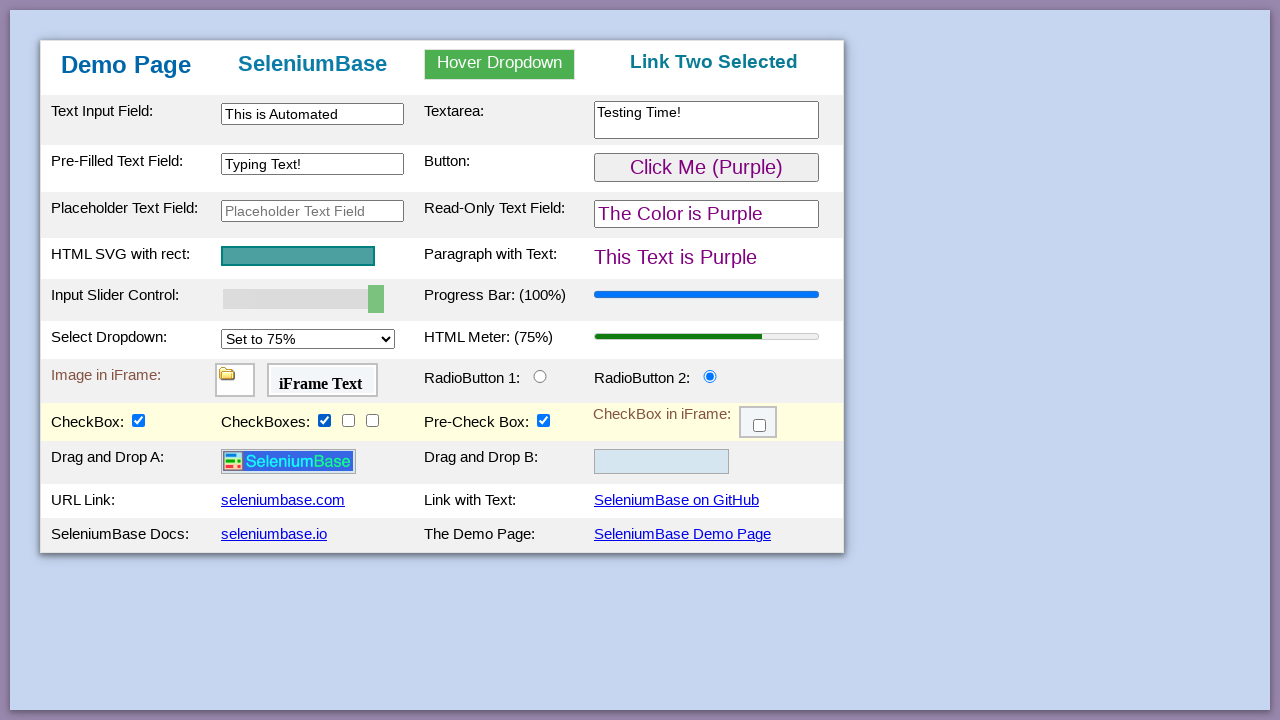

Clicked checkbox 3 at (348, 420) on #checkBox3
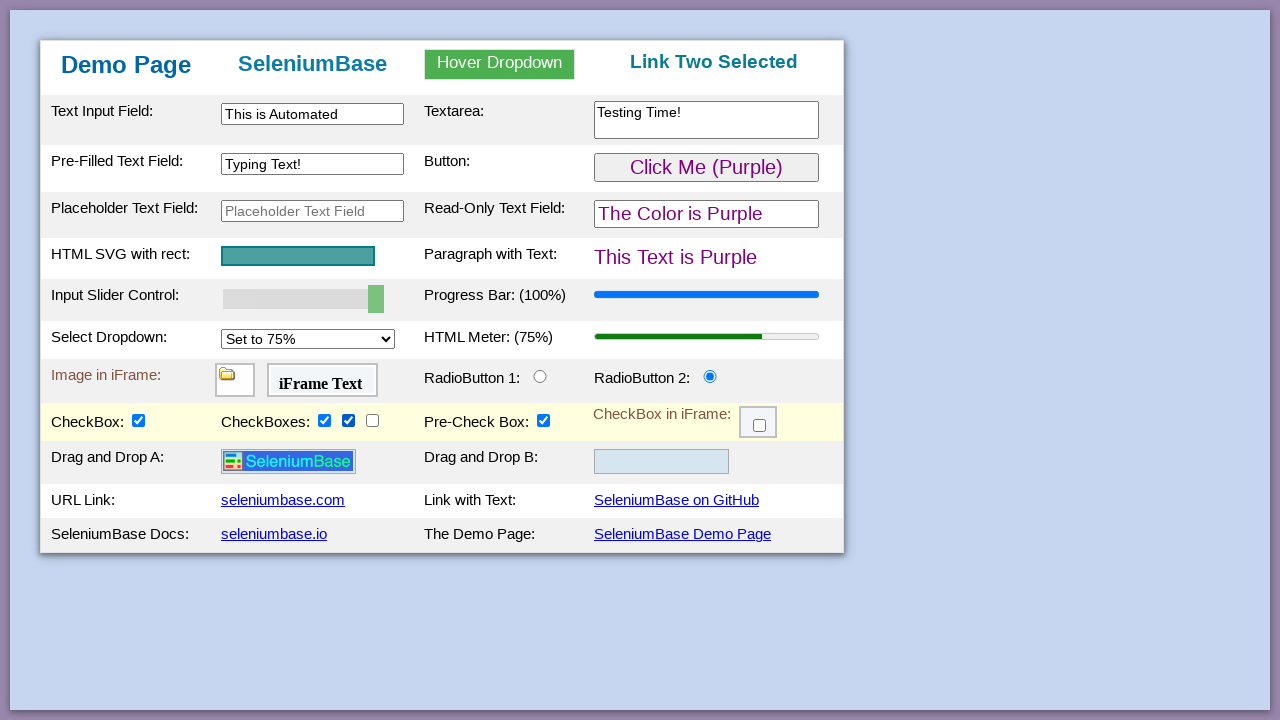

Clicked checkbox 4 at (372, 420) on #checkBox4
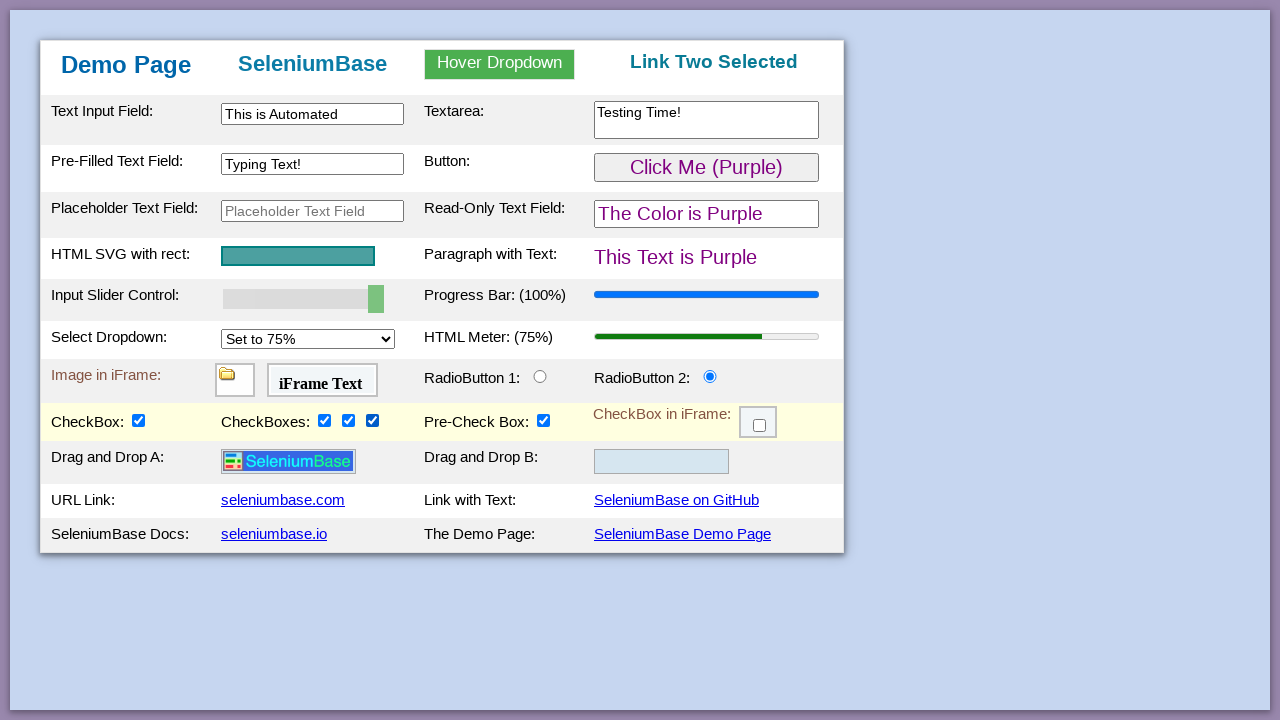

Verified checkbox 2 is checked
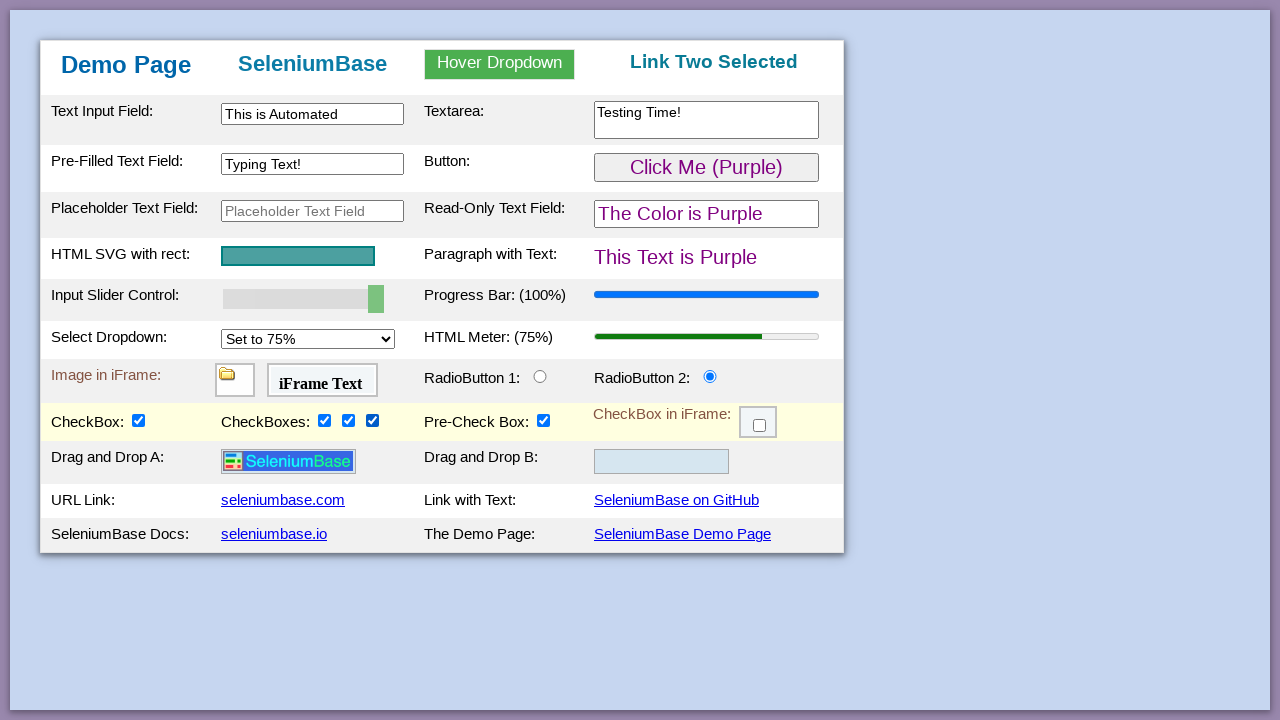

Verified checkbox 3 is checked
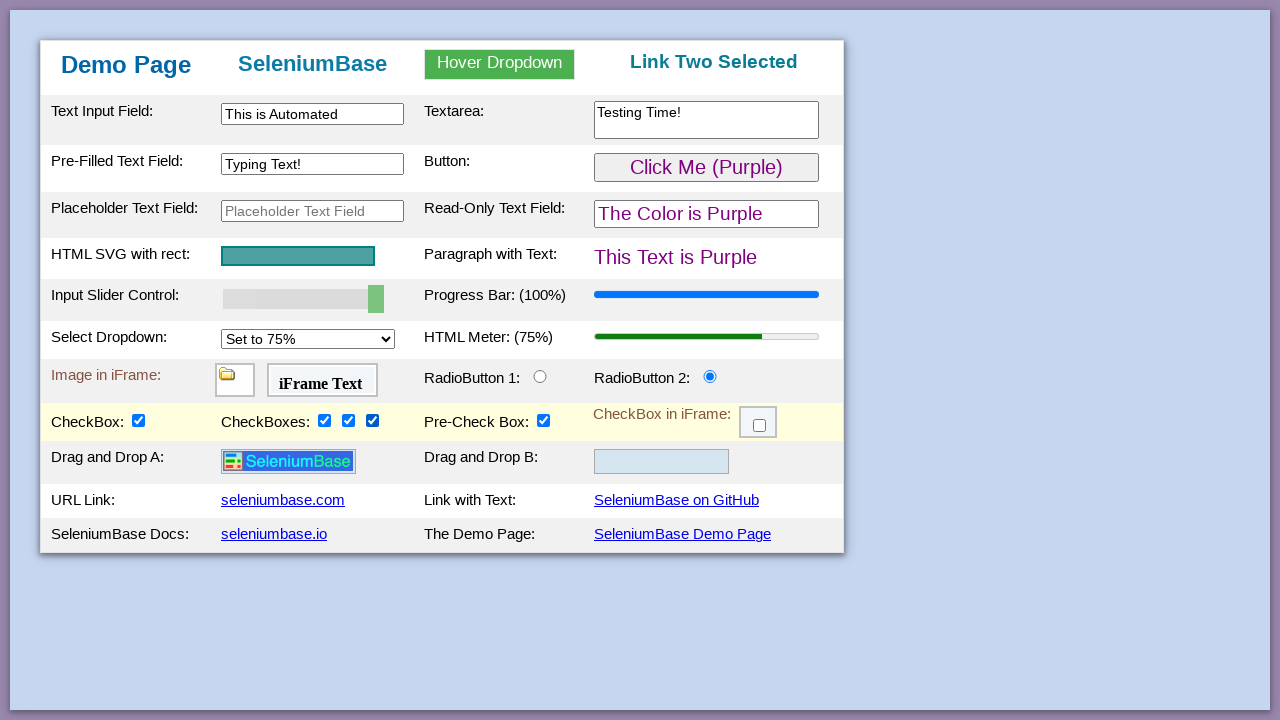

Verified checkbox 4 is checked
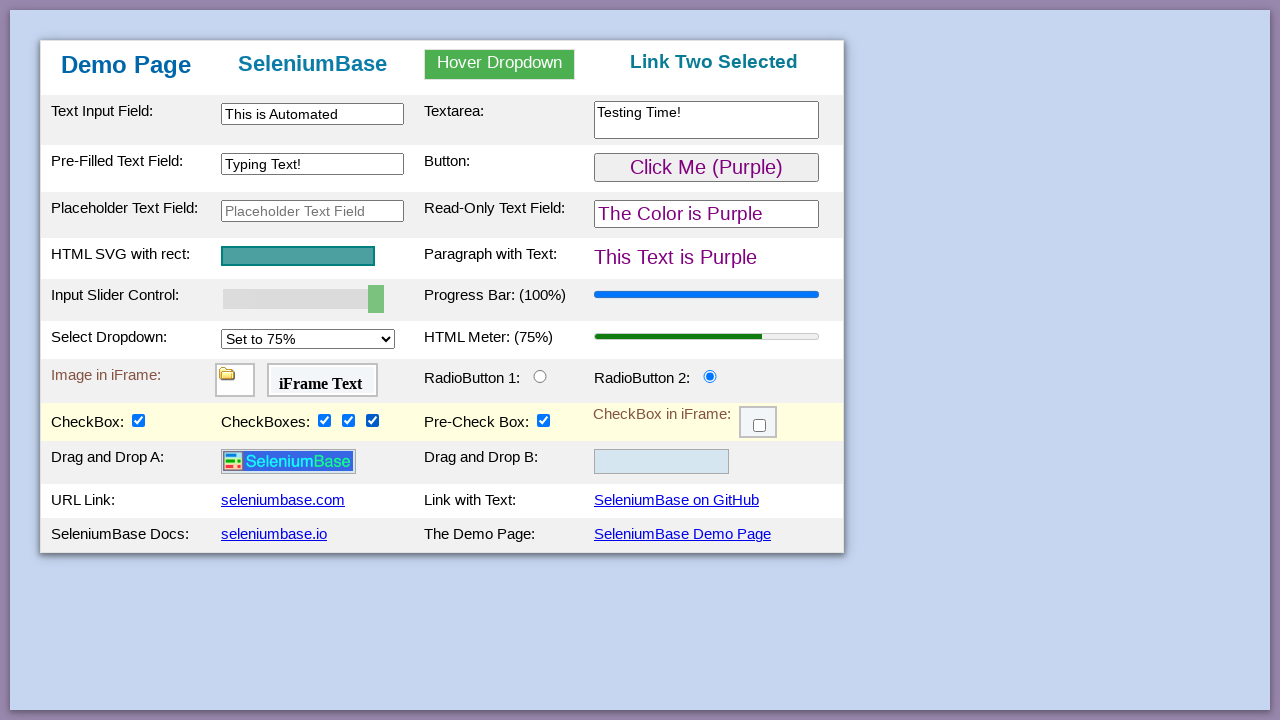

Switched to third iframe and clicked checkbox at (760, 426) on #myFrame3 >> internal:control=enter-frame >> .fBox
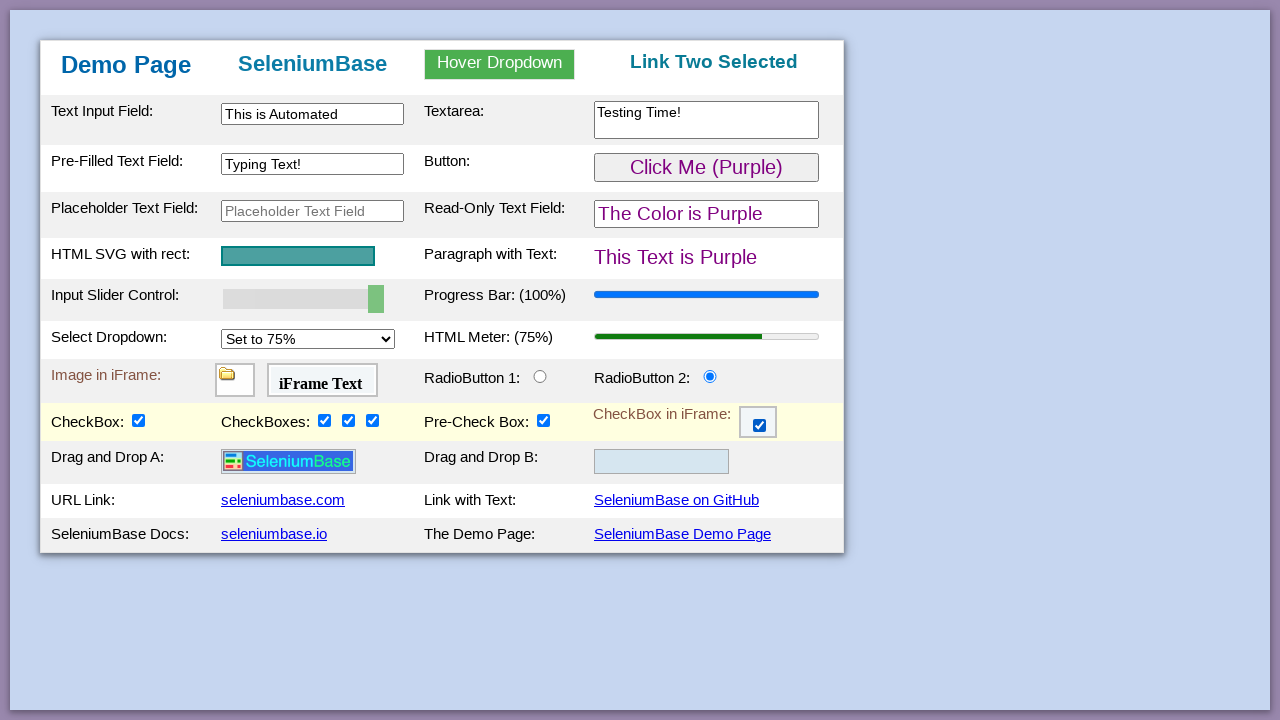

Dragged logo image to drop zone 2 at (662, 462)
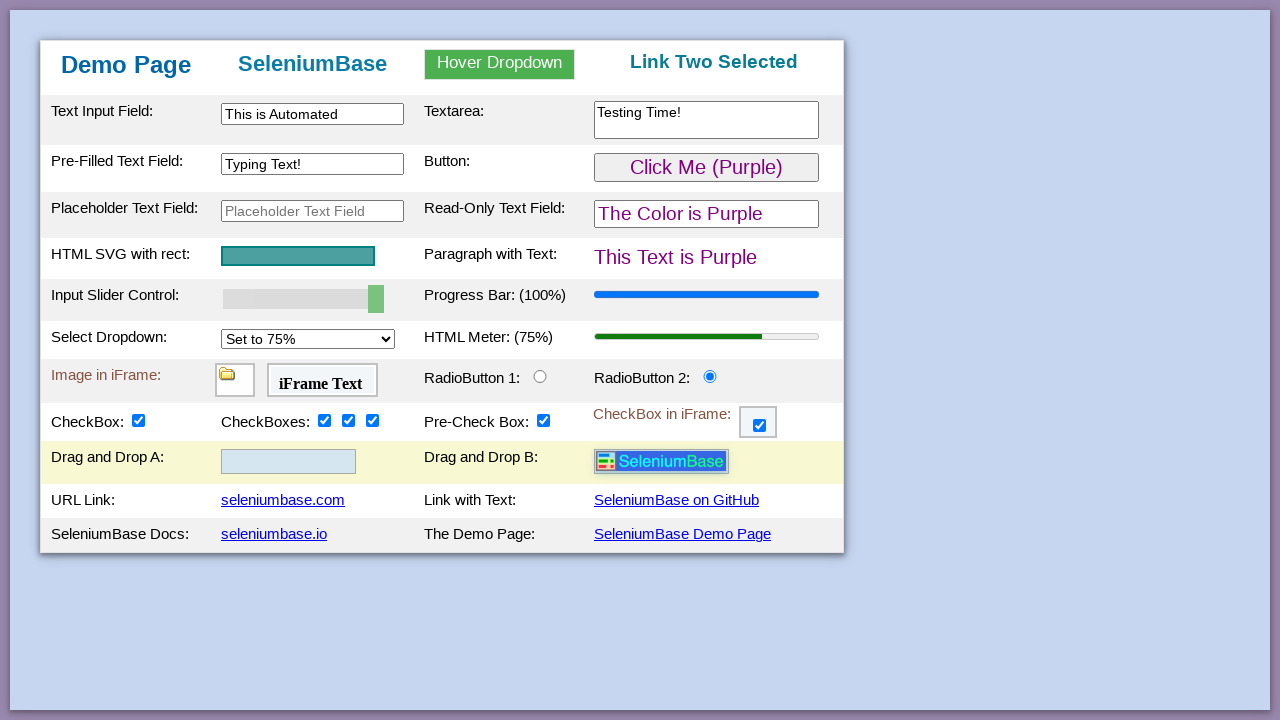

Logo image successfully dropped in zone 2
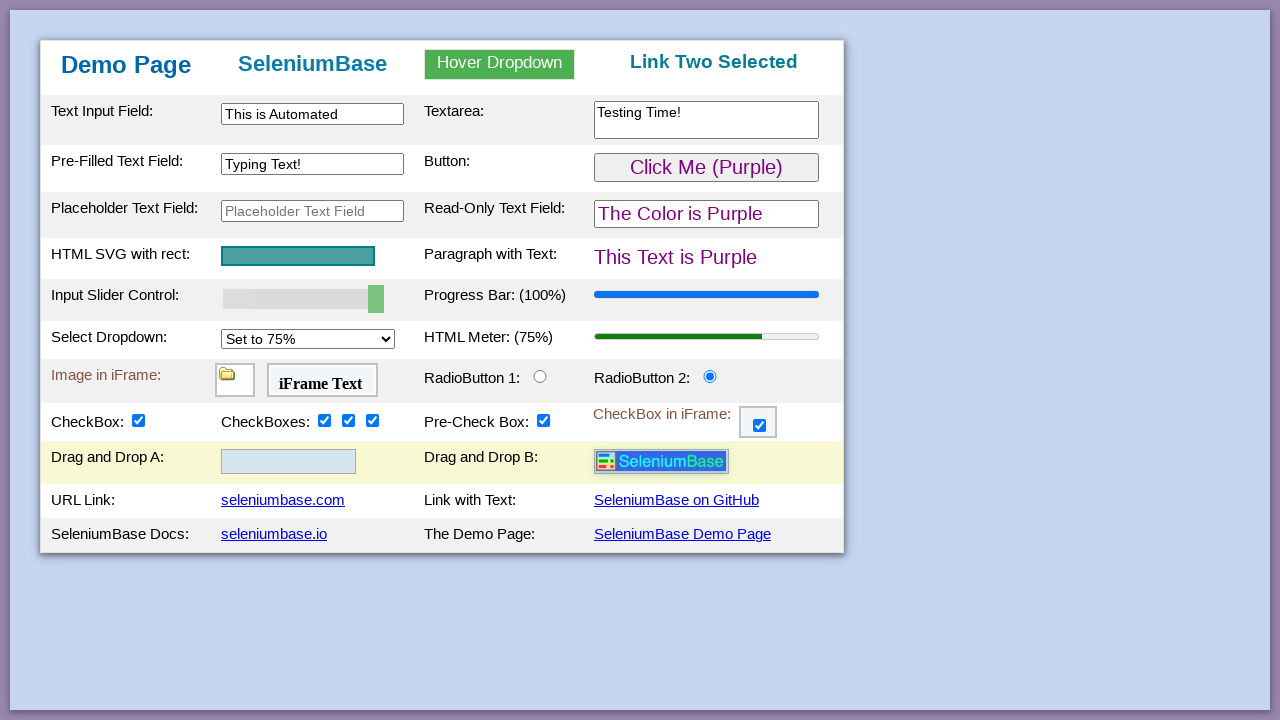

Clicked 'SeleniumBase Demo Page' link at (682, 534) on text=SeleniumBase Demo Page
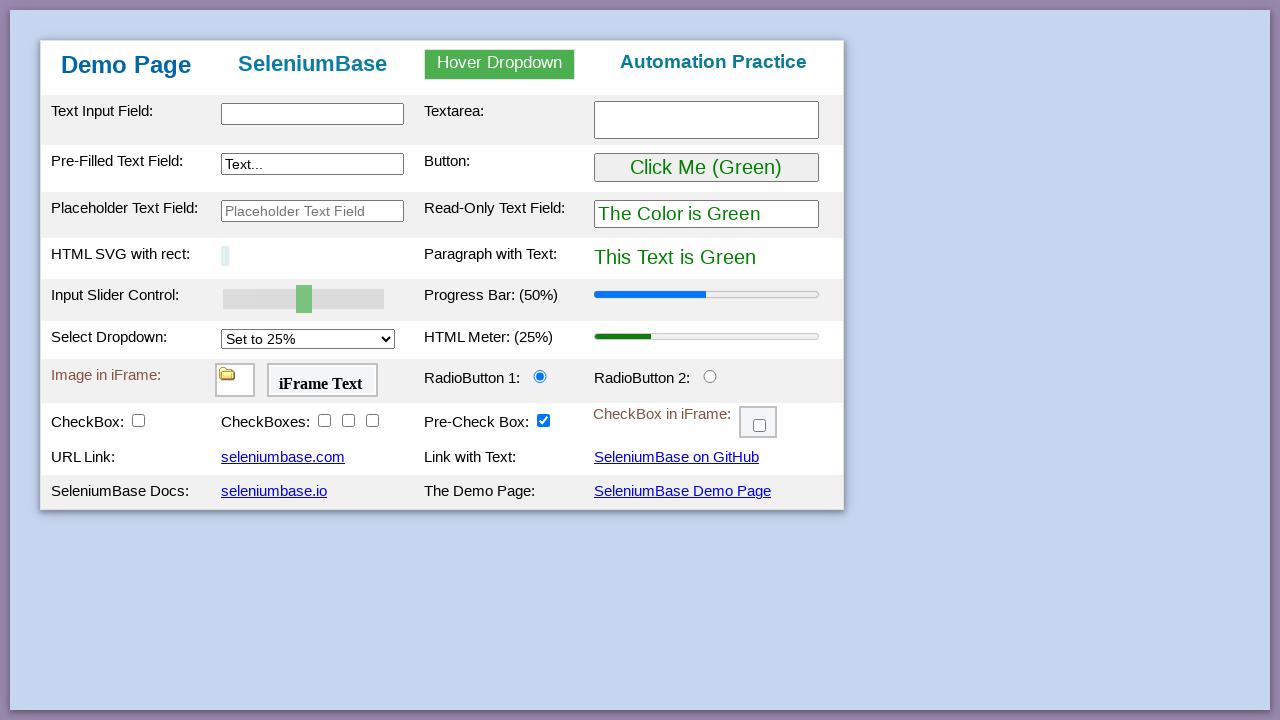

Verified h1 heading text is exactly 'Demo Page'
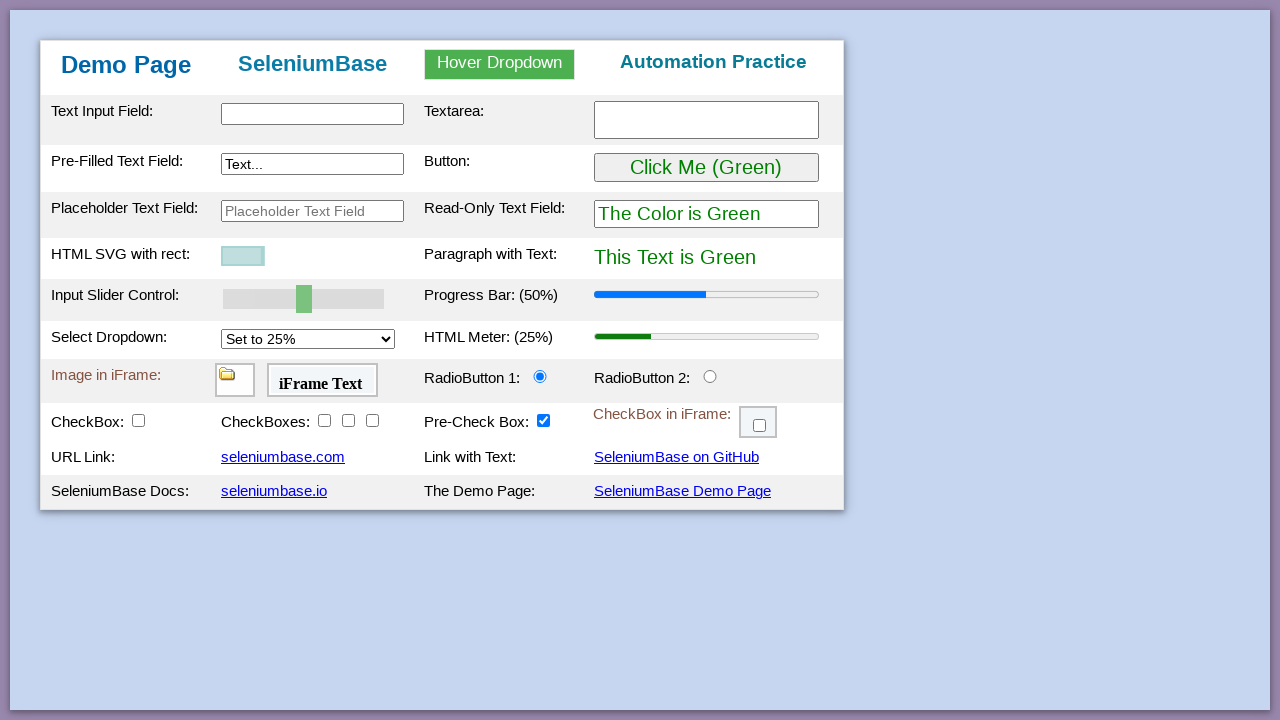

h2 element is visible on page
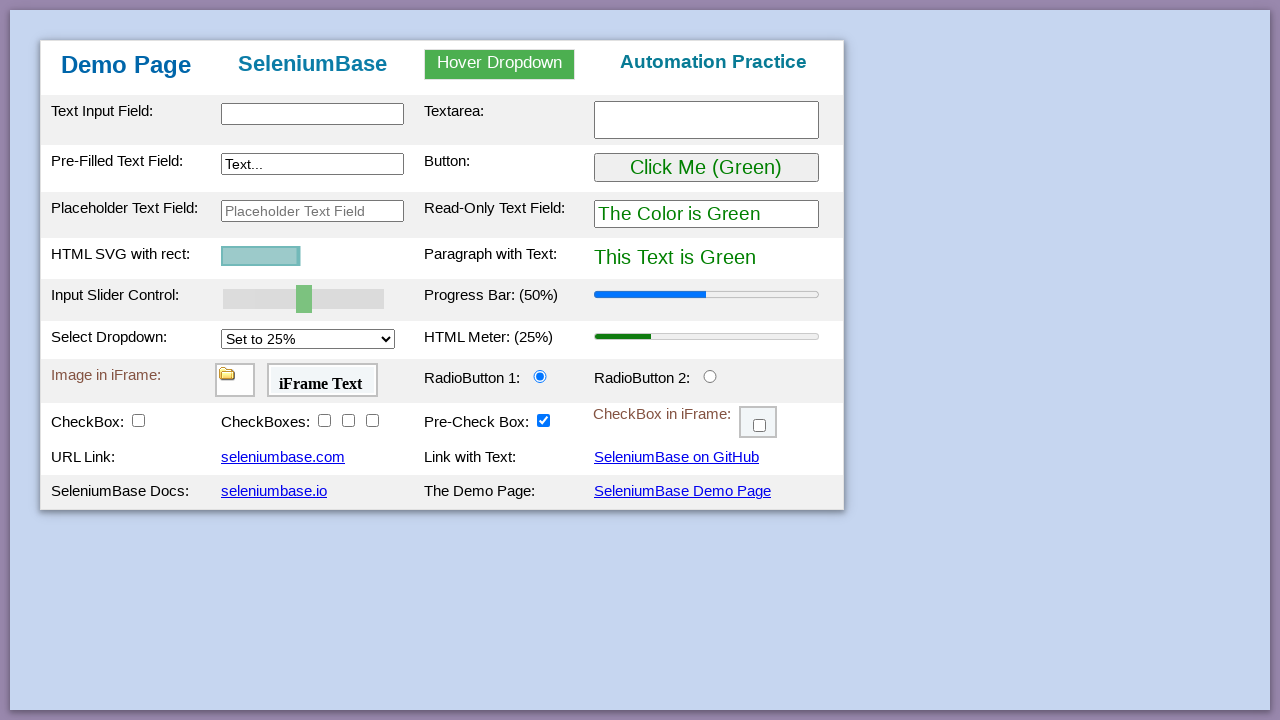

Filled input field with 'Have a Nice Day!' on input
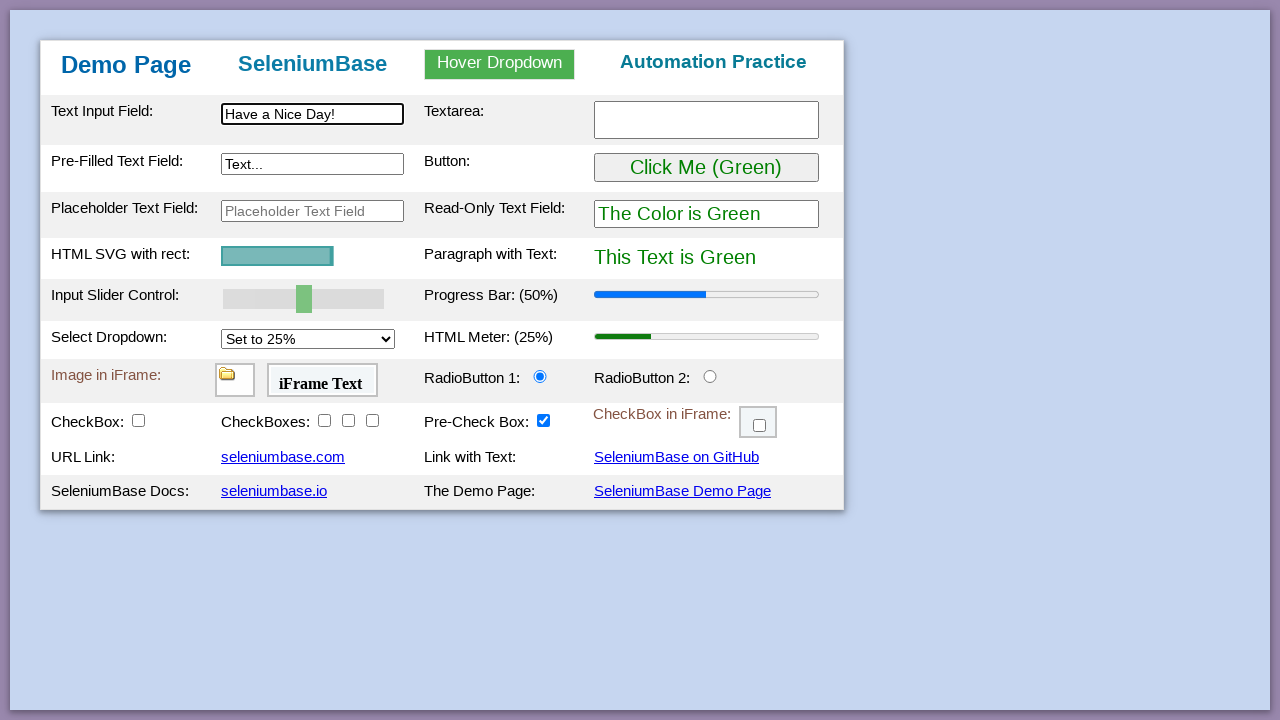

Verified h2 heading contains 'SeleniumBase'
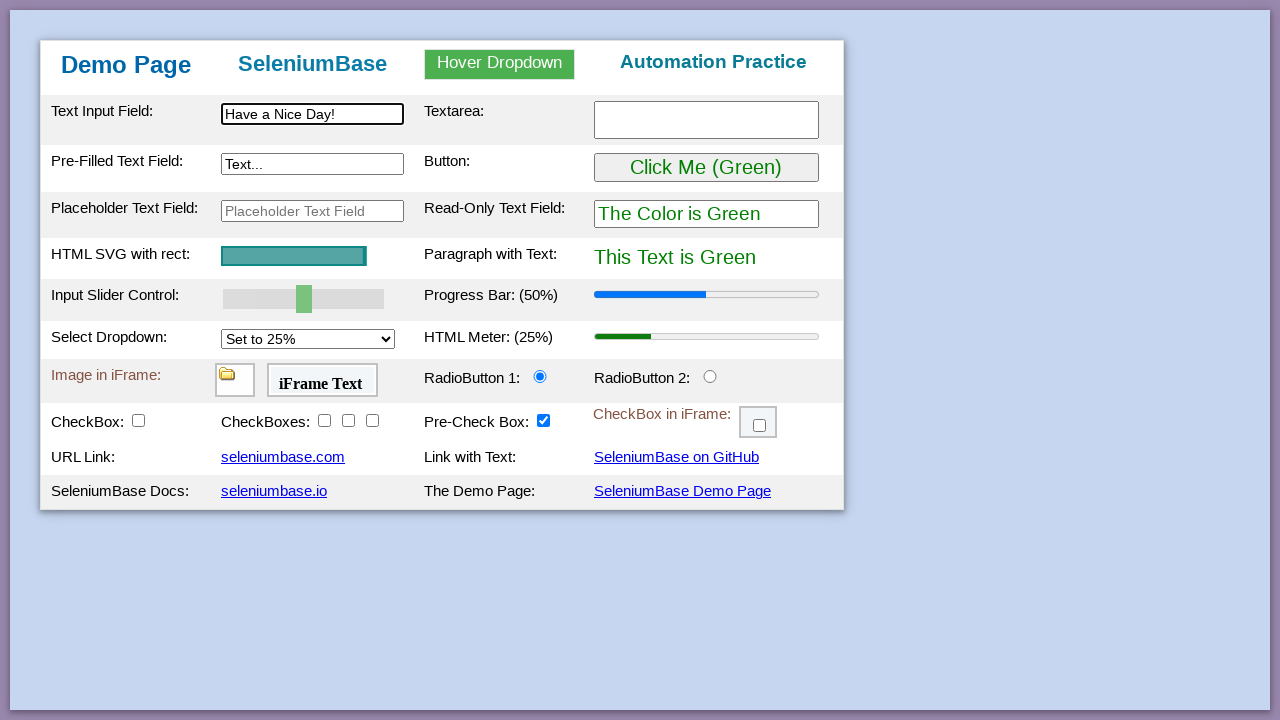

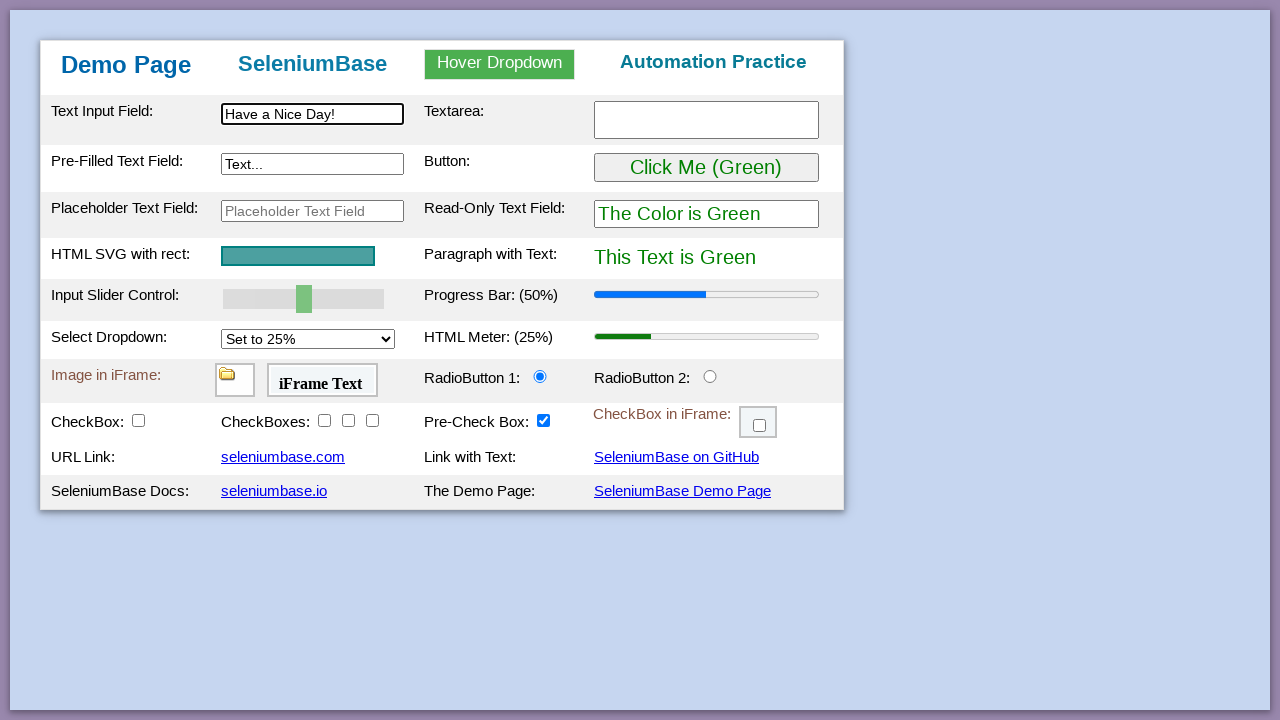